Tests an online calculator by performing various arithmetic operations including addition, subtraction, multiplication, division, and verifying results for edge cases like negative numbers, decimals, large numbers, and division by zero.

Starting URL: https://www.calculadoraonline.com.br/basica

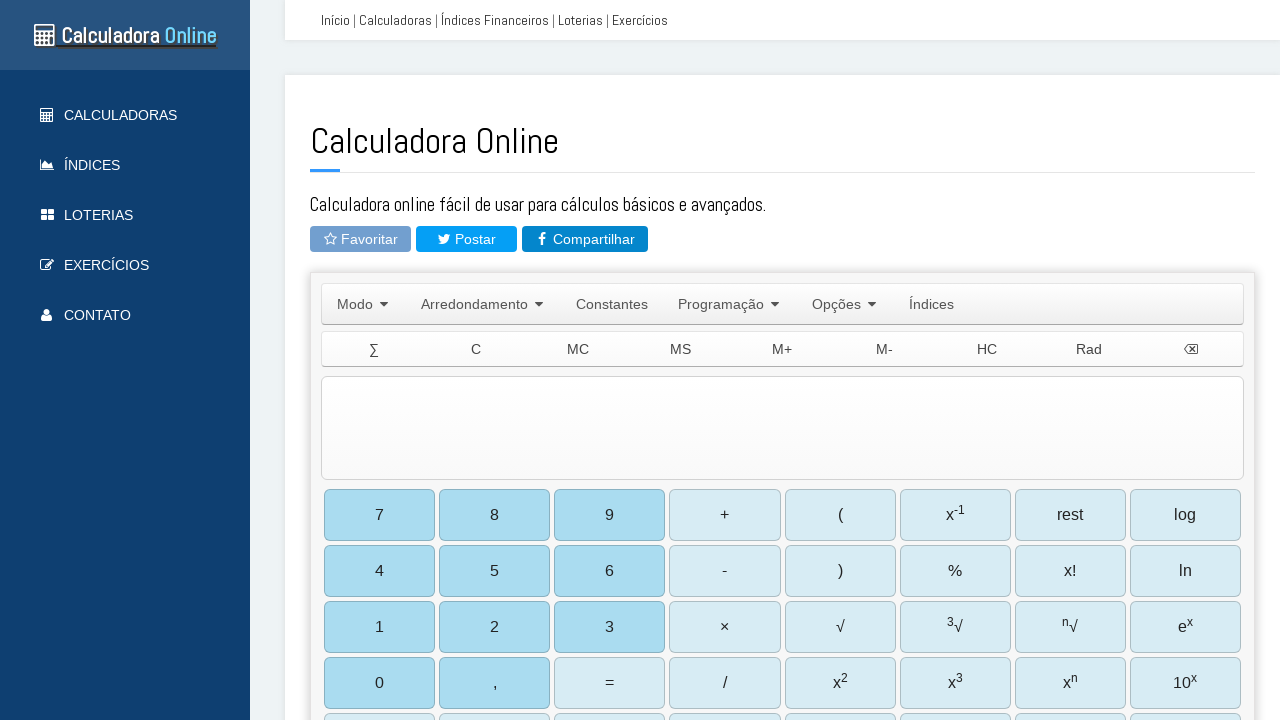

Waited for calculator display element to load
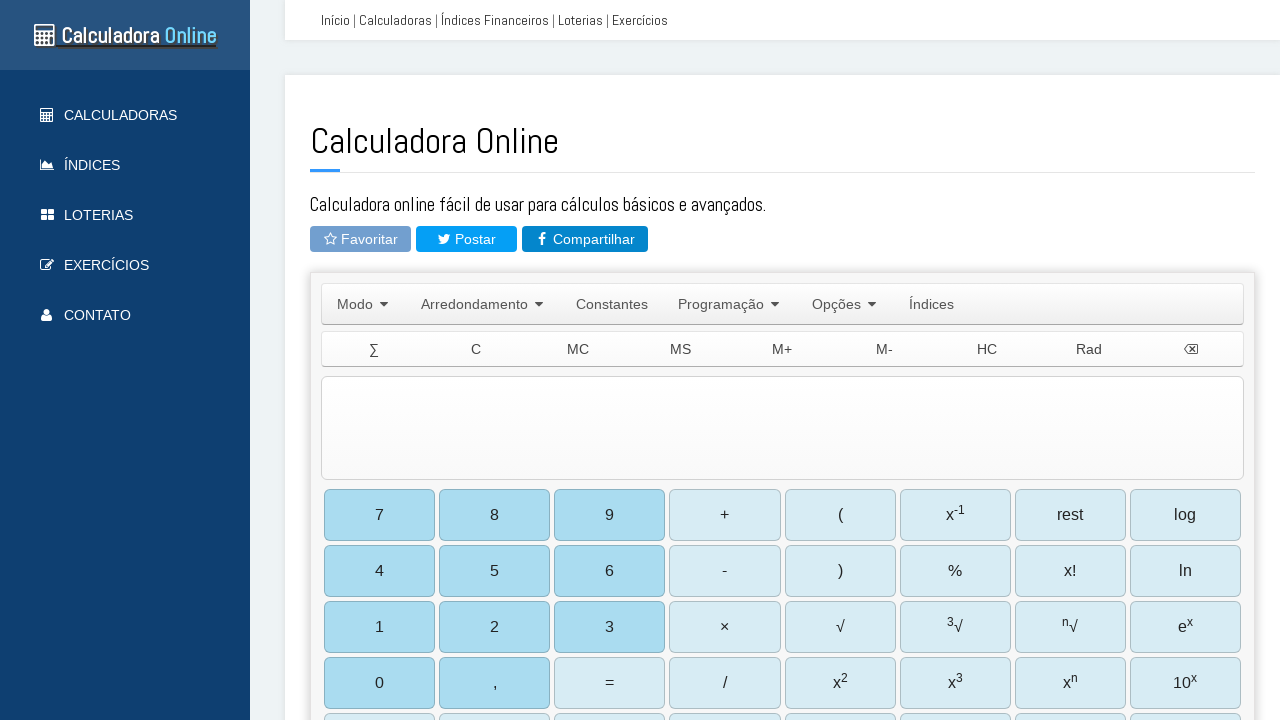

Scrolled calculator display into view
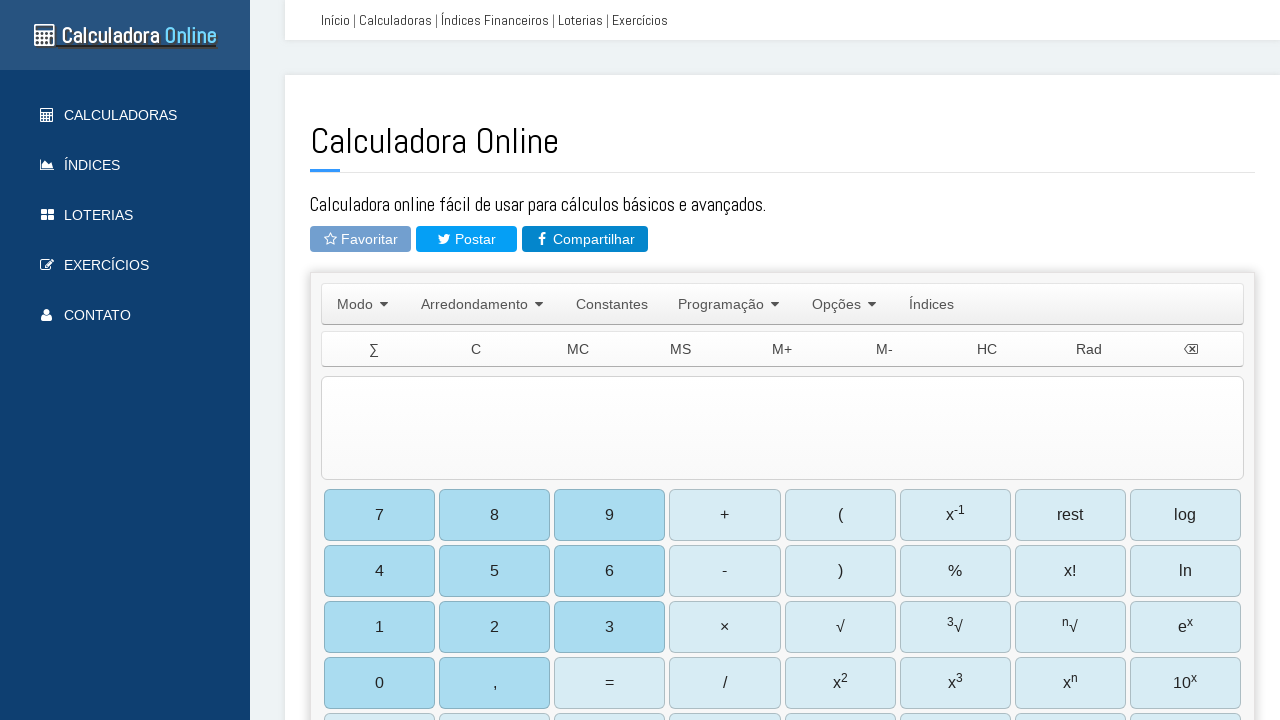

Clicked button 2 for addition test at (495, 627) on #b18
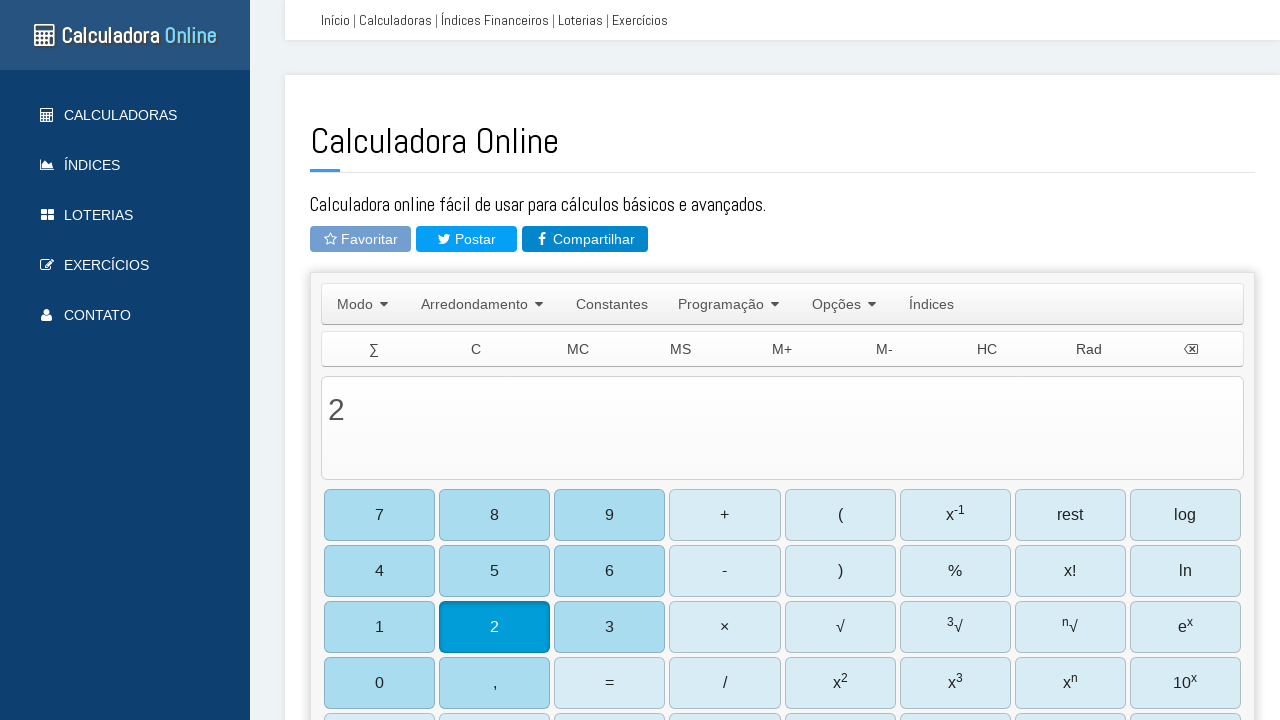

Clicked addition operator button at (725, 515) on #b4
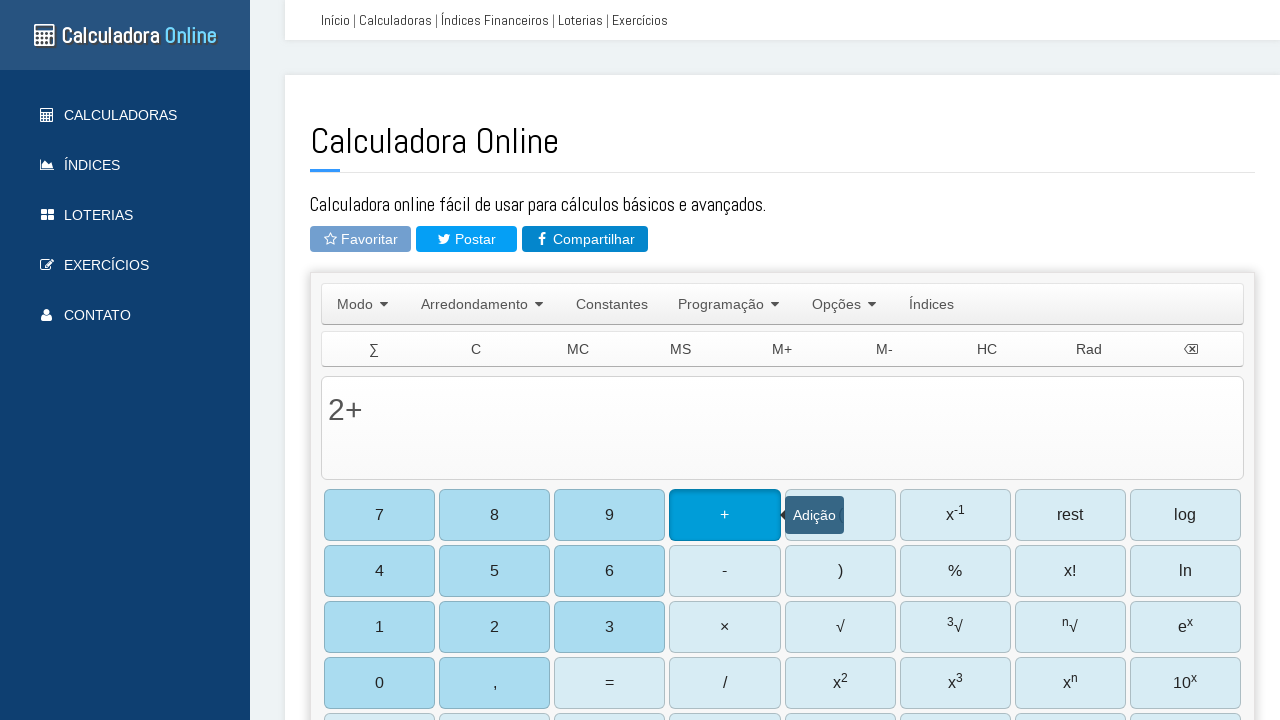

Clicked button 2 again to complete 2 + 2 at (495, 627) on #b18
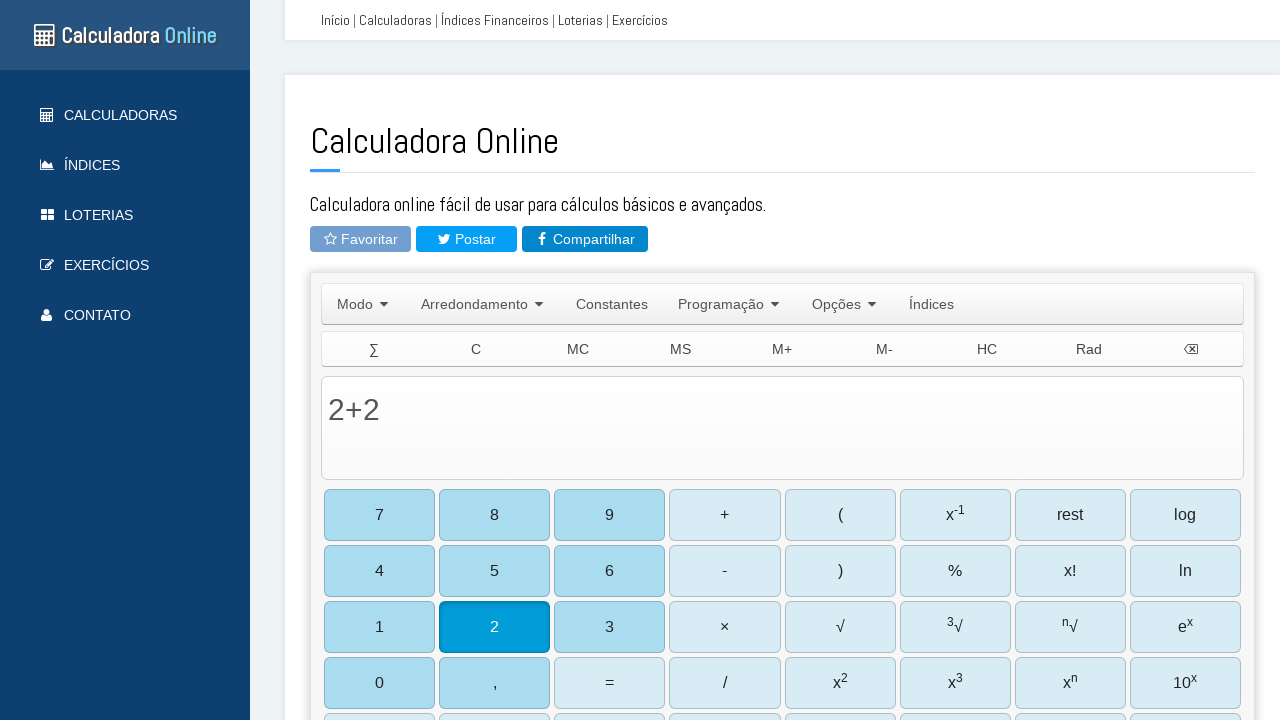

Verified addition result: 2 + 2 = 4
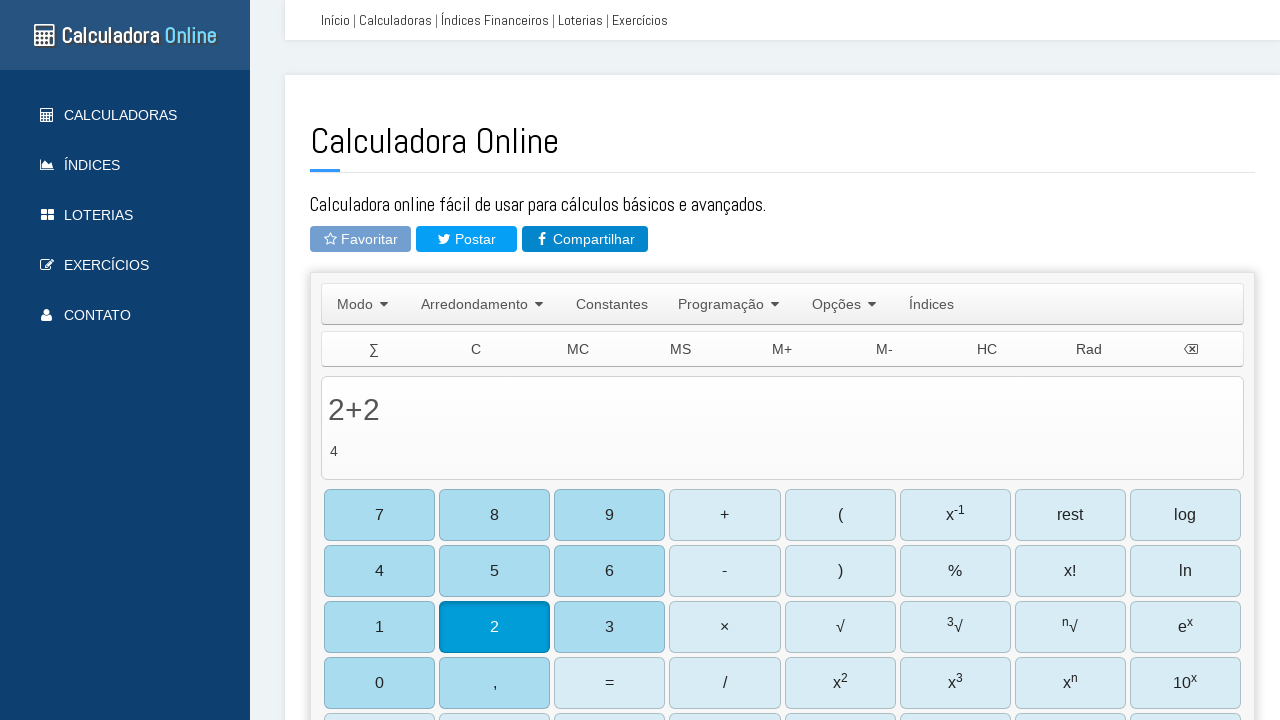

Cleared calculator display at (476, 349) on td[onclick*='limpa()']
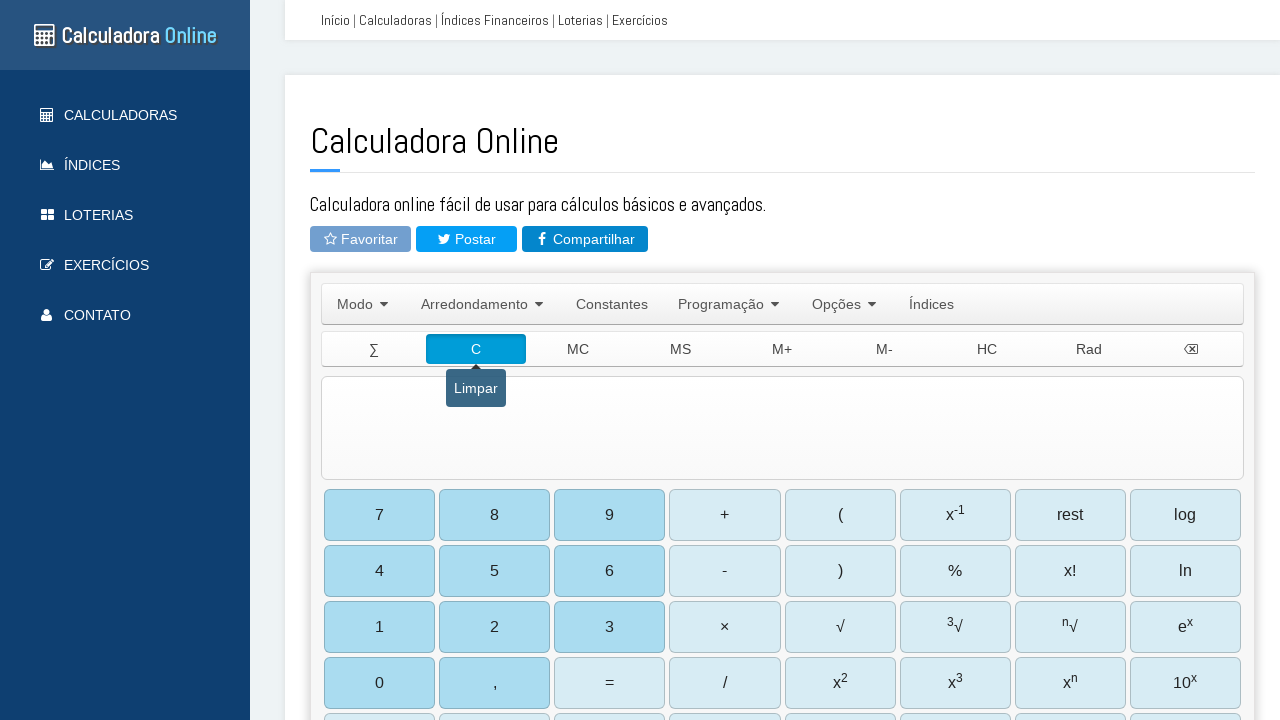

Clicked negative button for negative addition test at (725, 571) on #b12
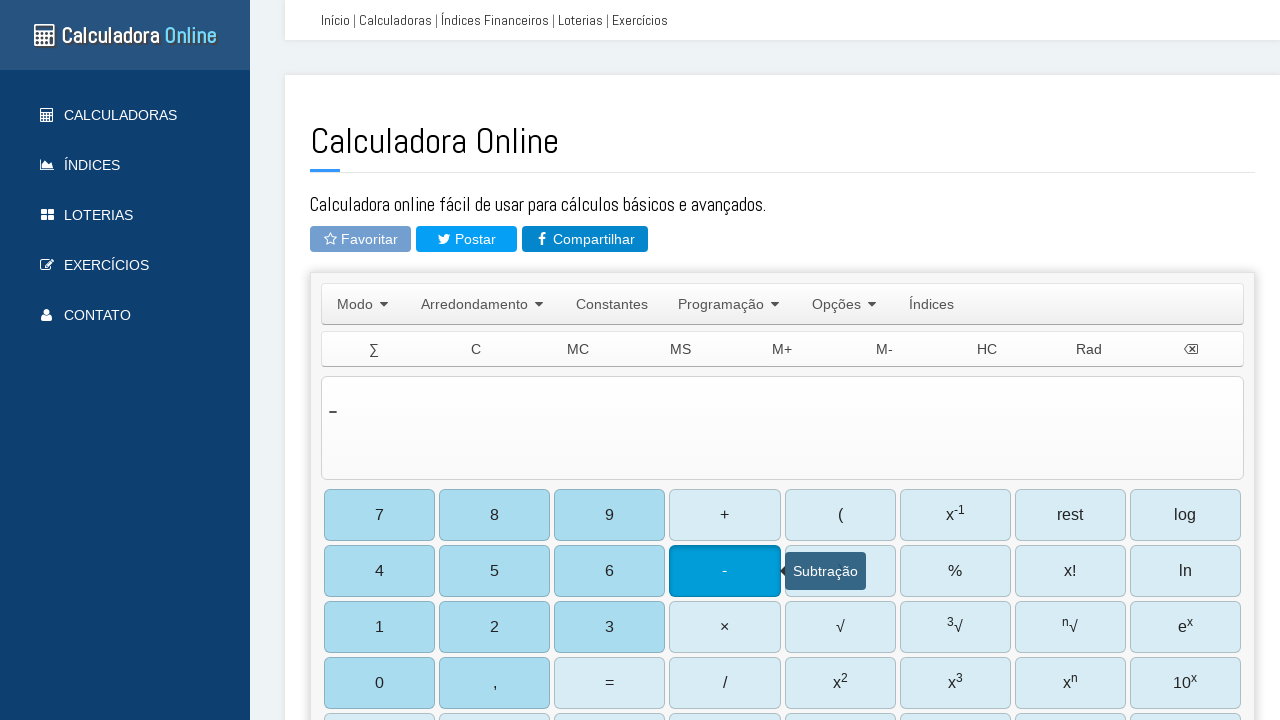

Clicked button 5 to enter -5 at (495, 571) on #b10
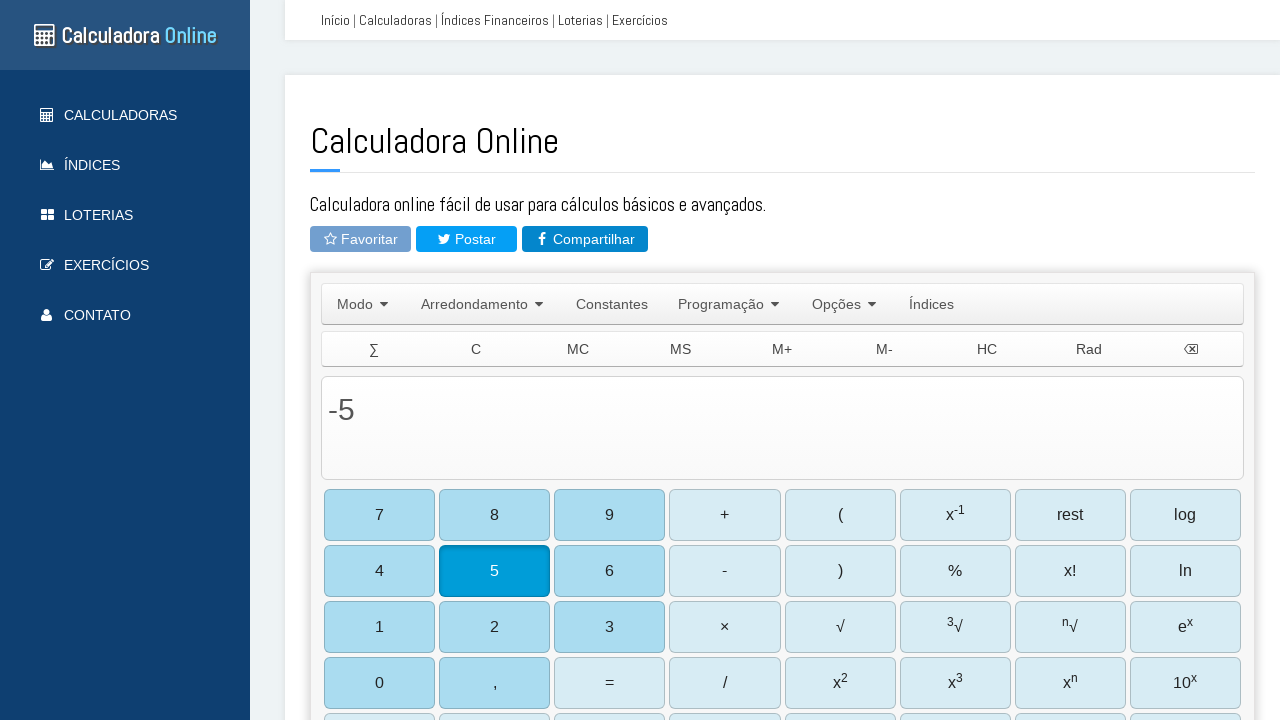

Clicked addition operator button at (725, 515) on #b4
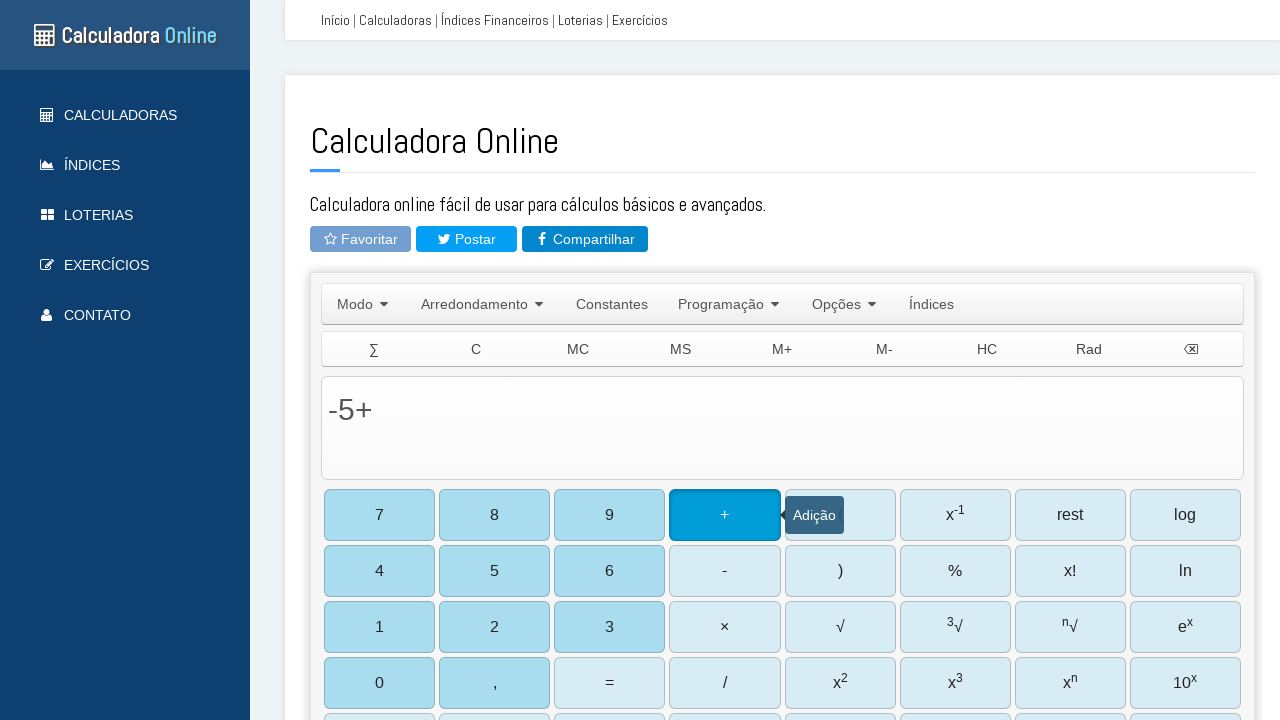

Clicked button 3 to complete -5 + 3 at (610, 627) on #b19
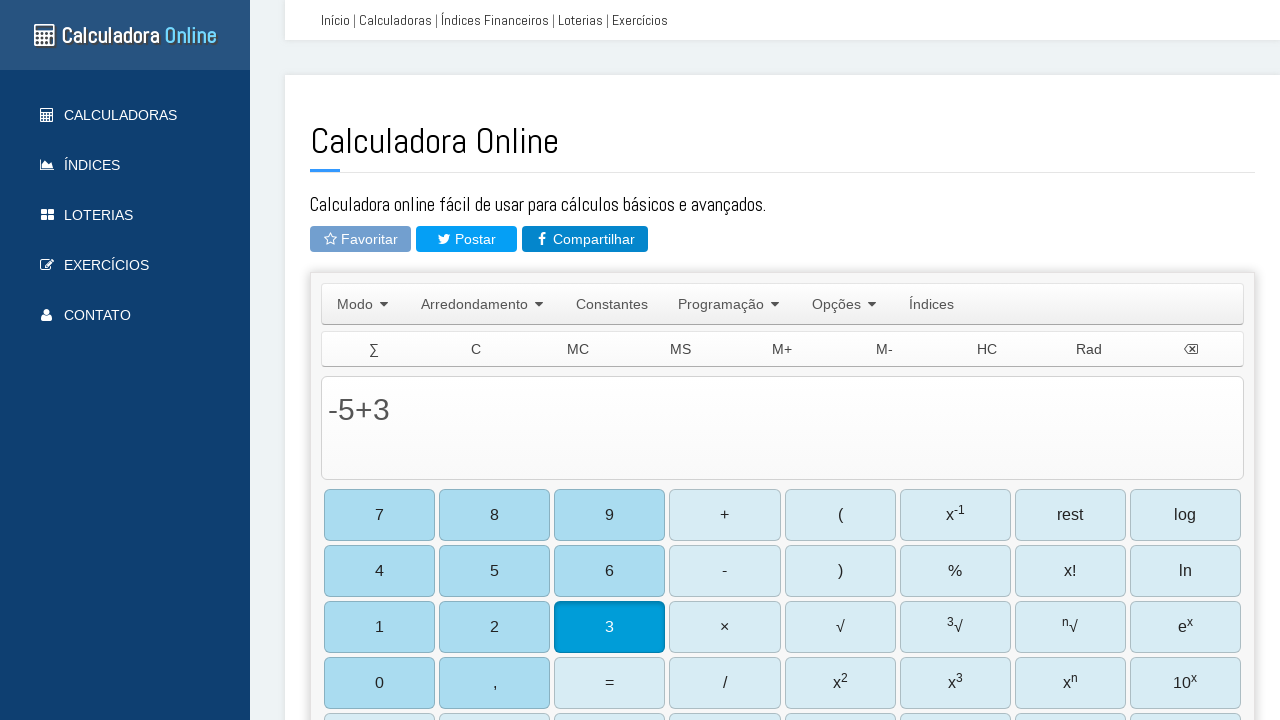

Verified negative addition result: -5 + 3 = -2
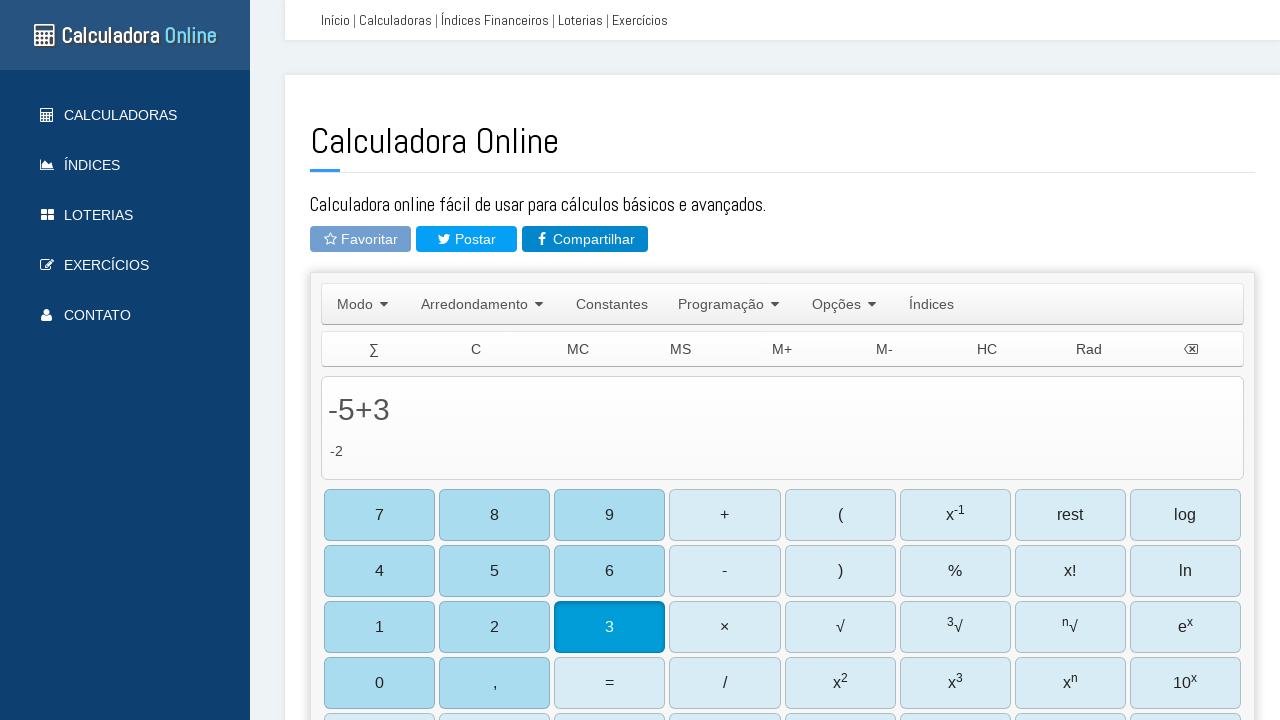

Cleared calculator display at (476, 349) on td[onclick*='limpa()']
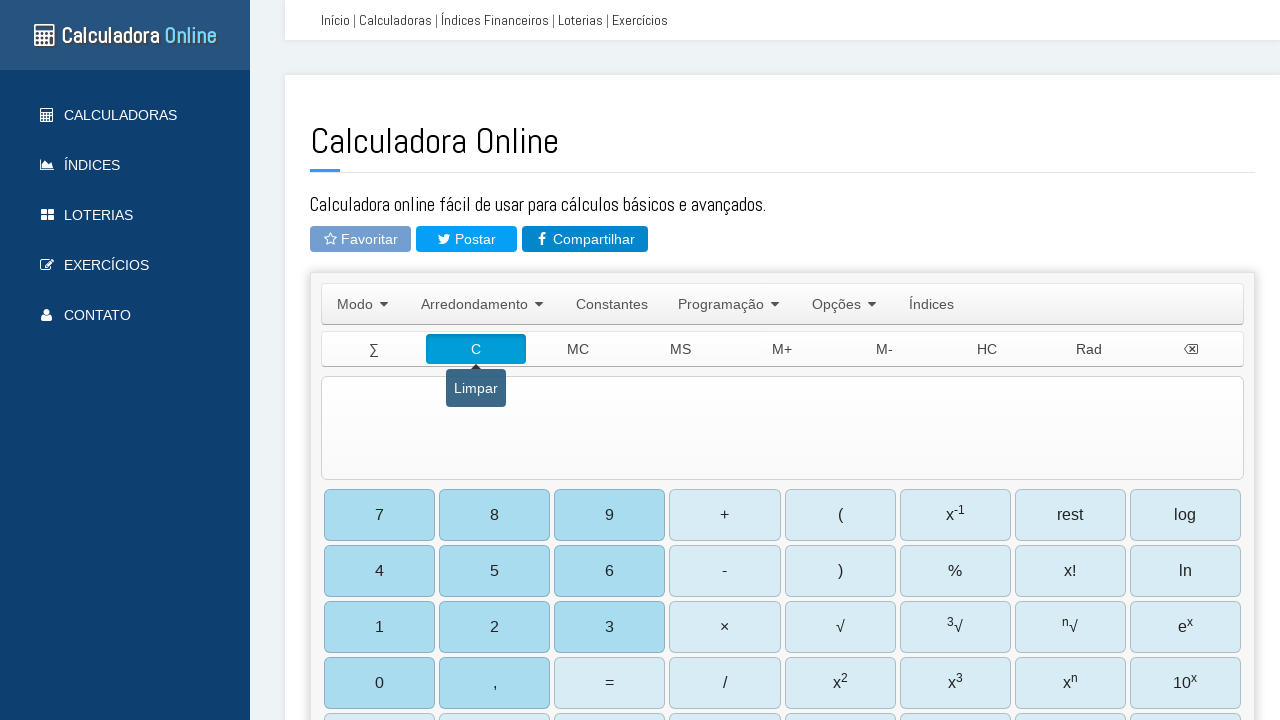

Clicked button 0 to start decimal addition test at (380, 683) on #b25
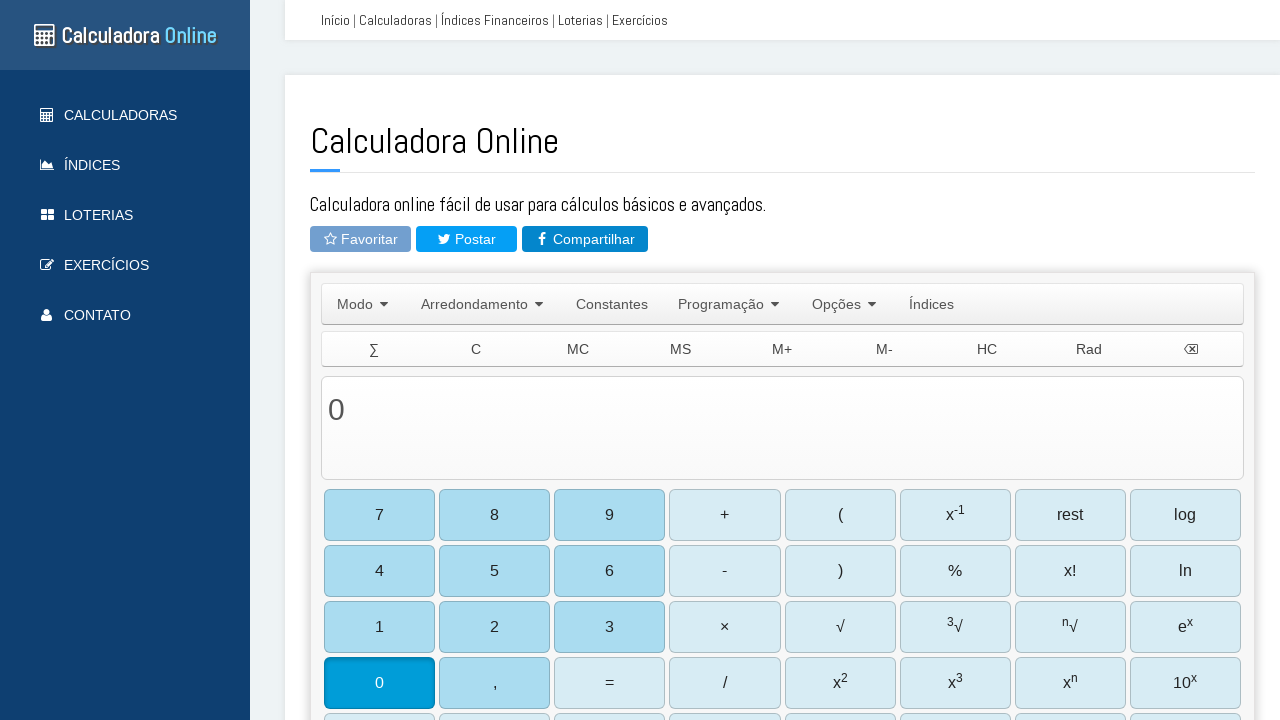

Clicked decimal point button at (495, 683) on #b26
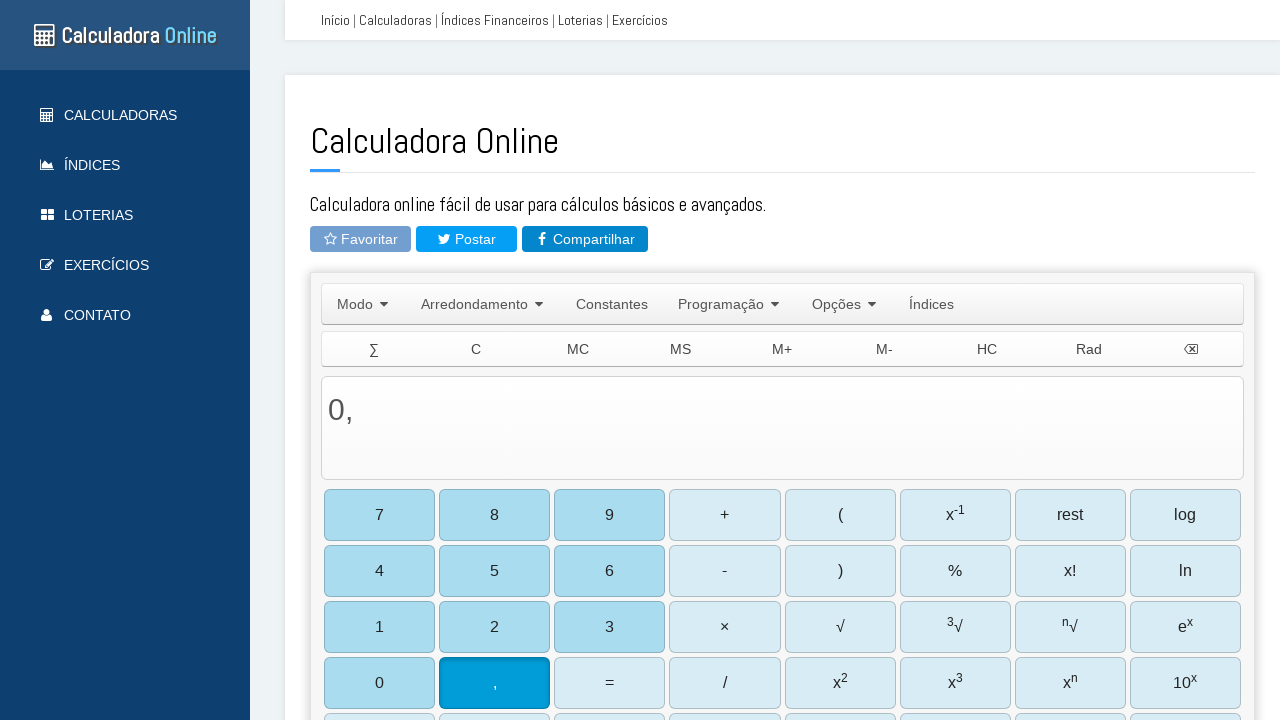

Clicked button 5 to enter 0.5 at (495, 571) on #b10
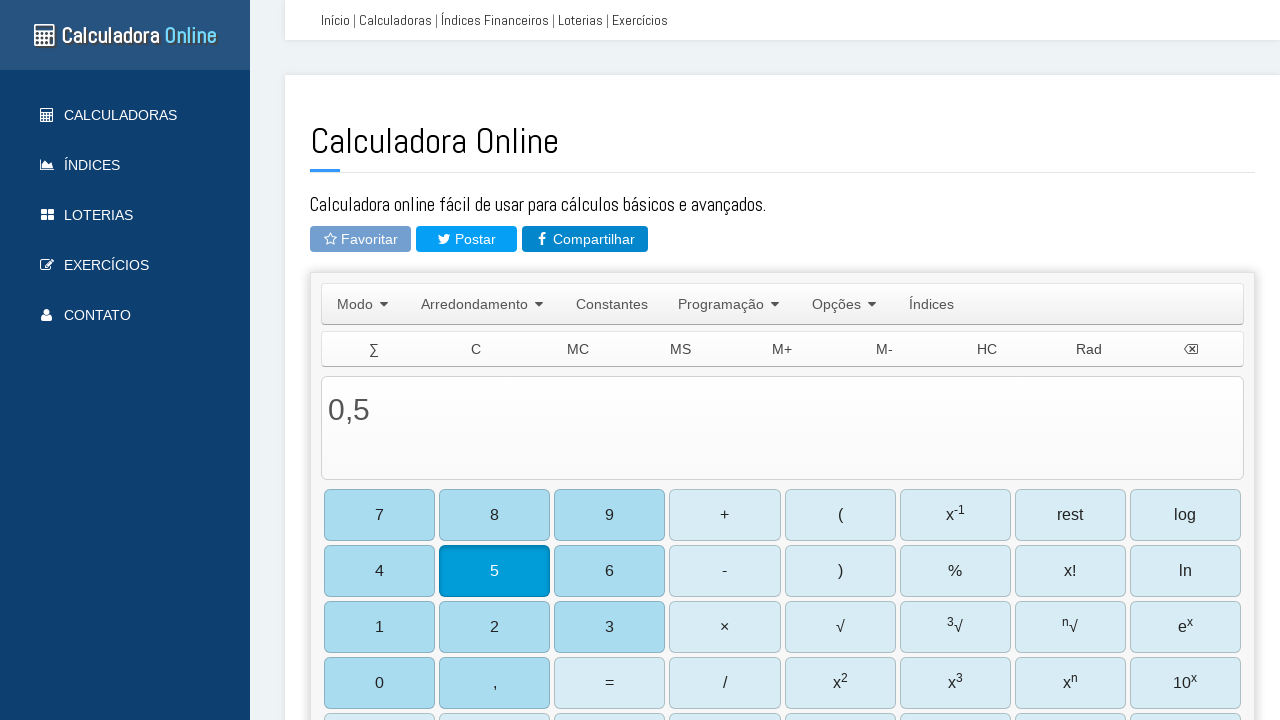

Clicked addition operator button at (725, 515) on #b4
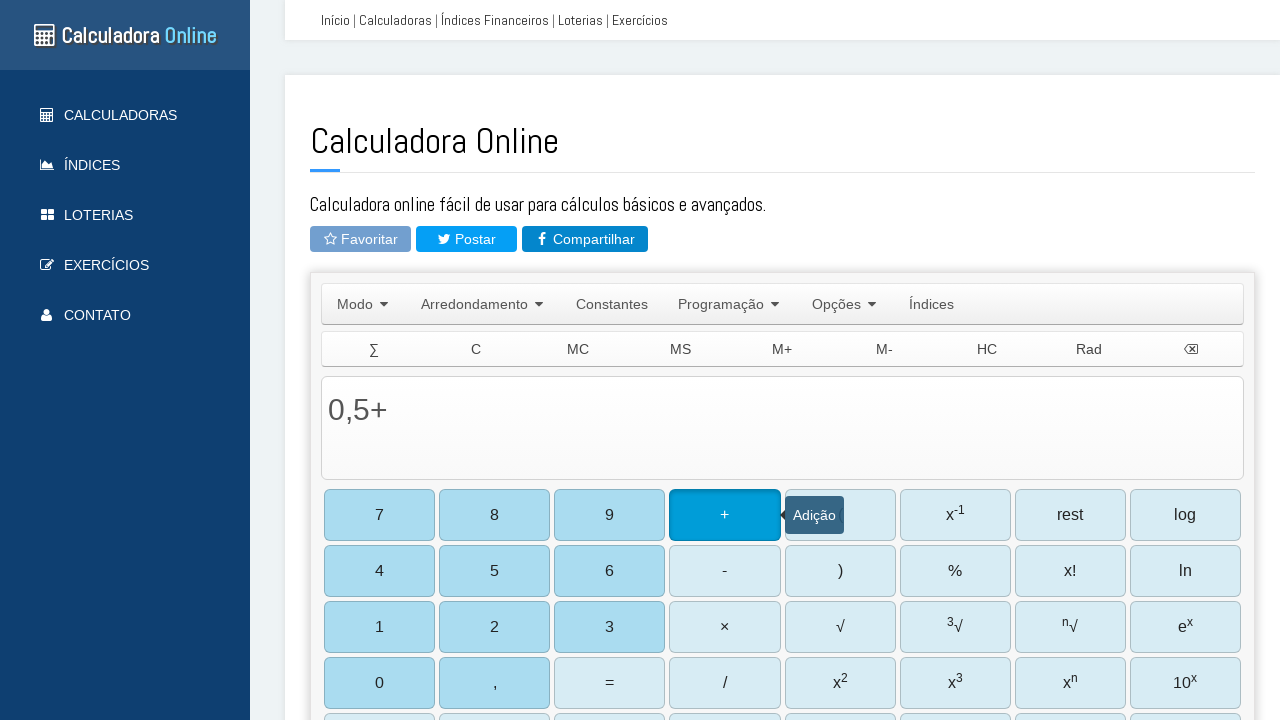

Clicked button 1 to start entering 1.5 at (380, 627) on #b17
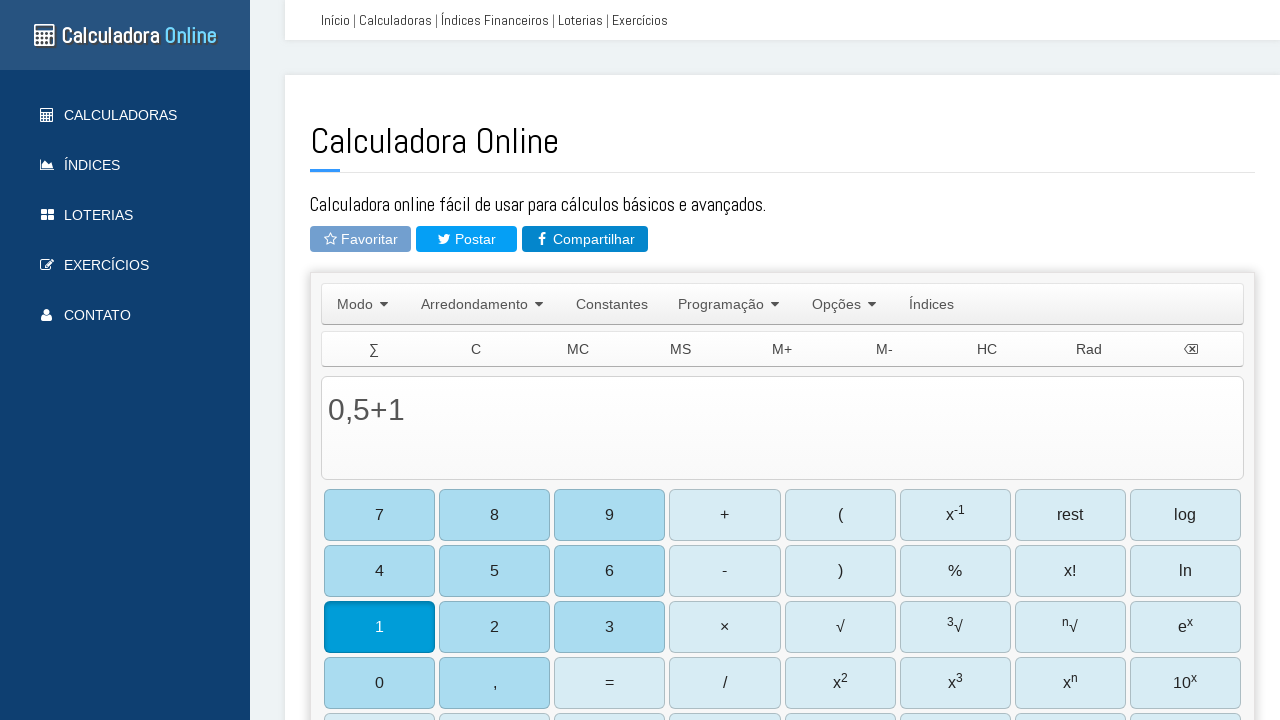

Clicked decimal point button at (495, 683) on #b26
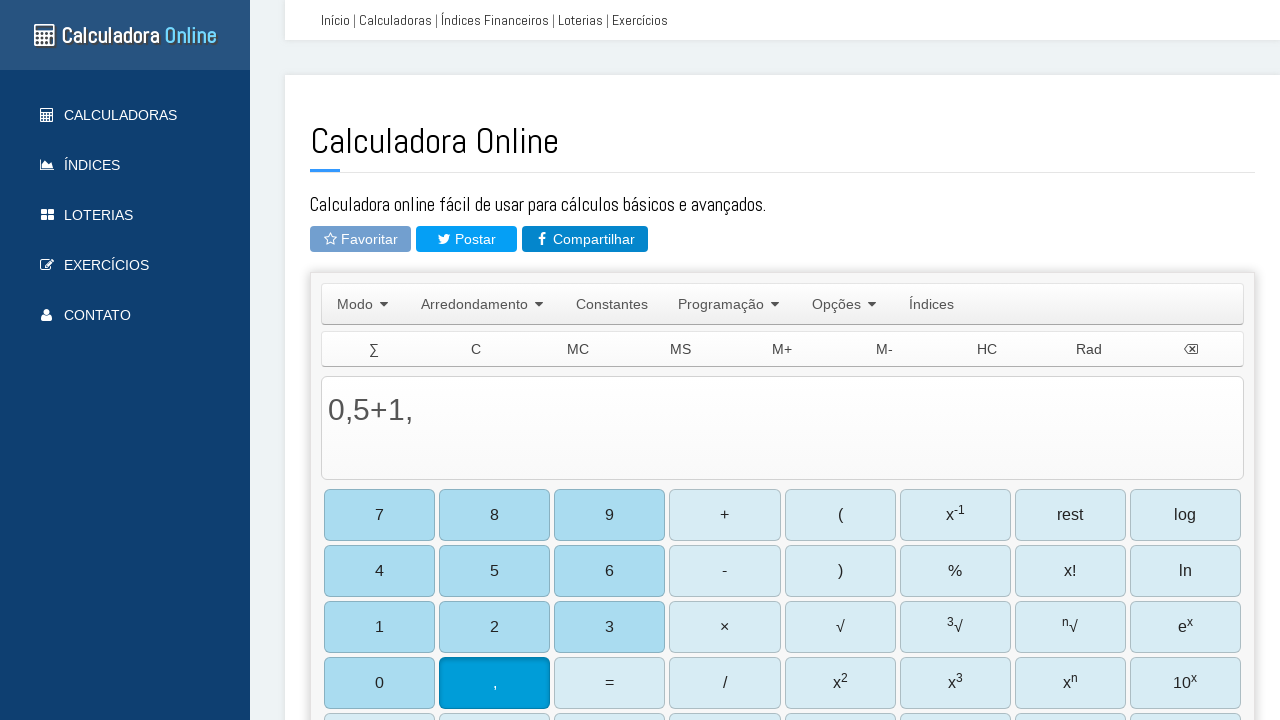

Clicked button 5 to complete 1.5 at (495, 571) on #b10
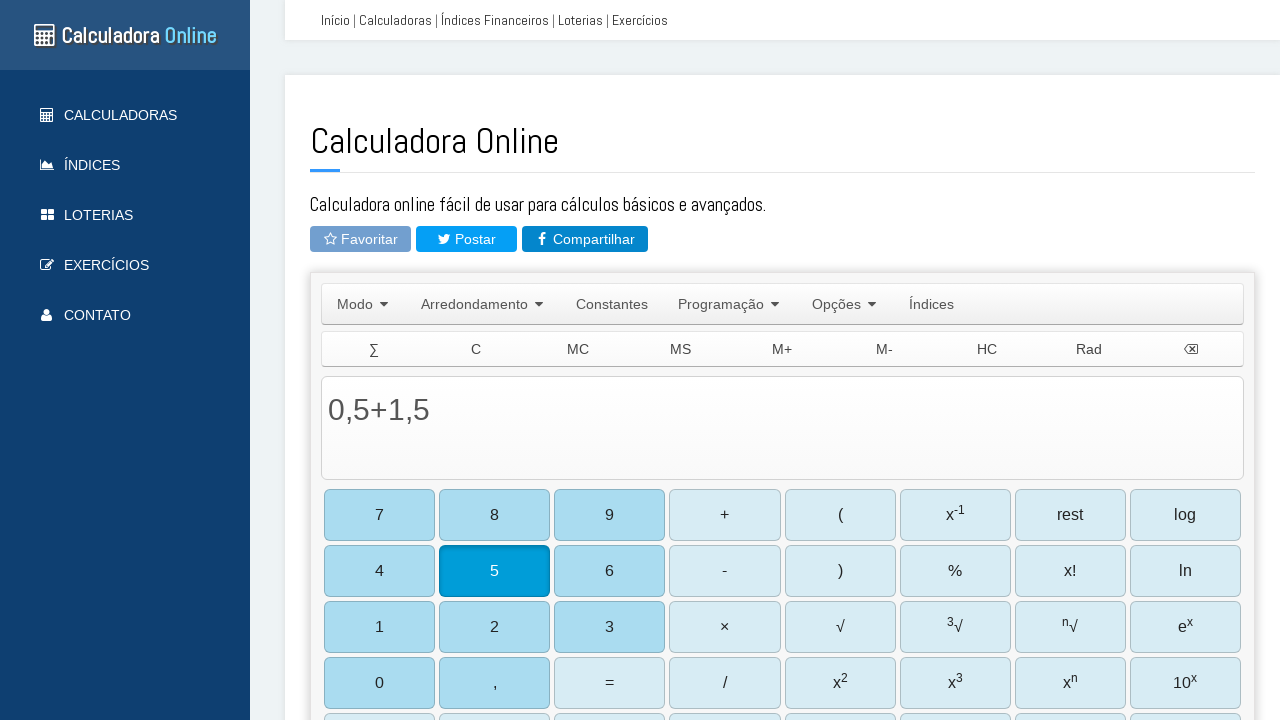

Verified decimal addition result: 0.5 + 1.5 = 2
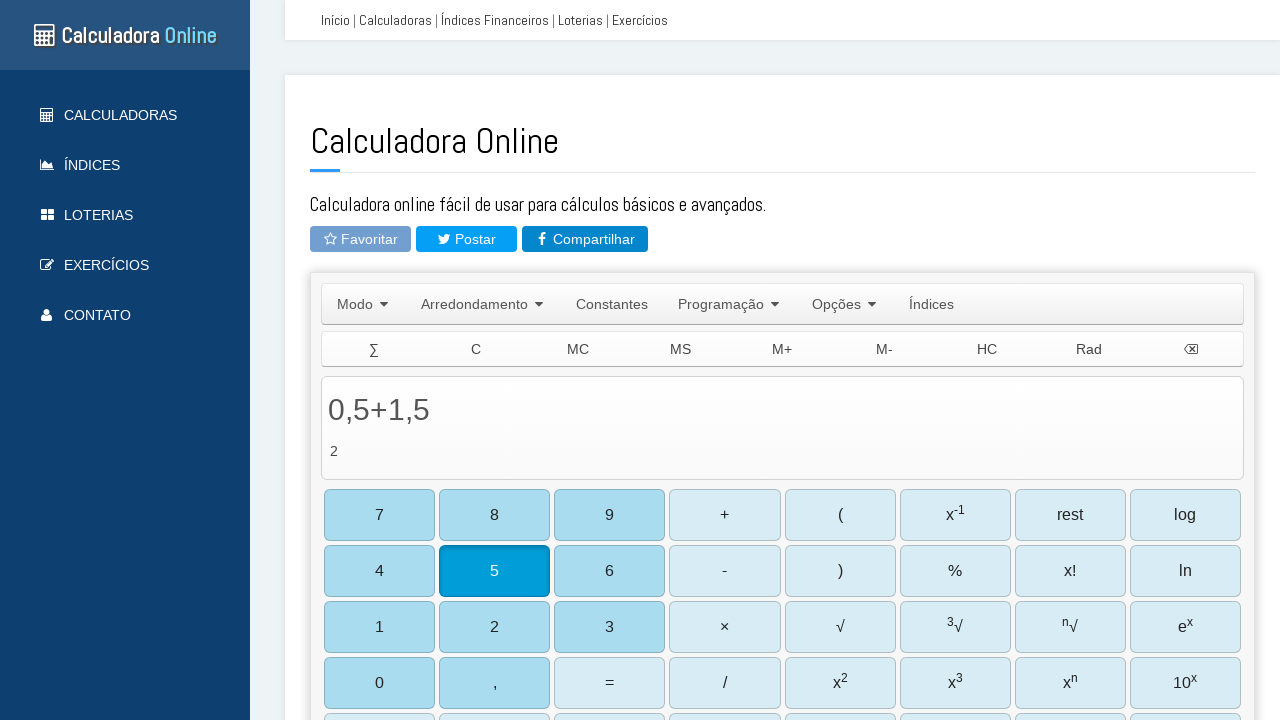

Cleared calculator display at (476, 349) on td[onclick*='limpa()']
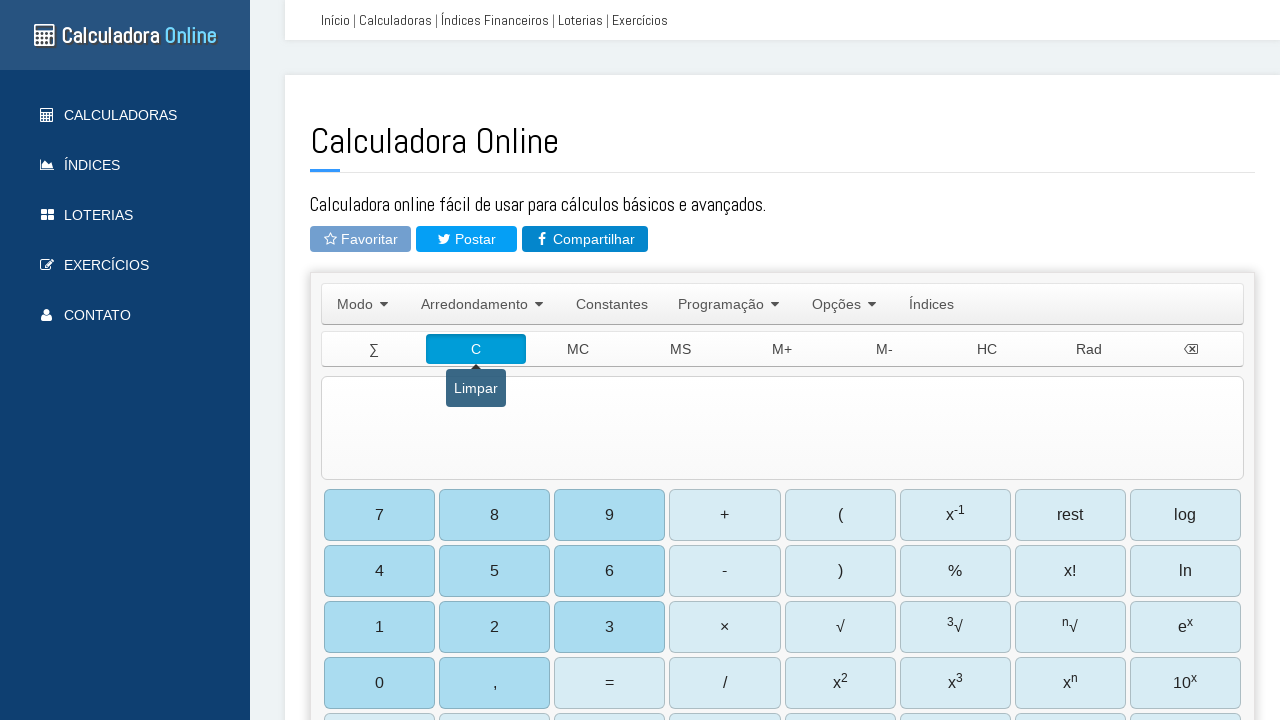

Clicked button 9 (digit 1/5) for large number test at (610, 515) on #b3
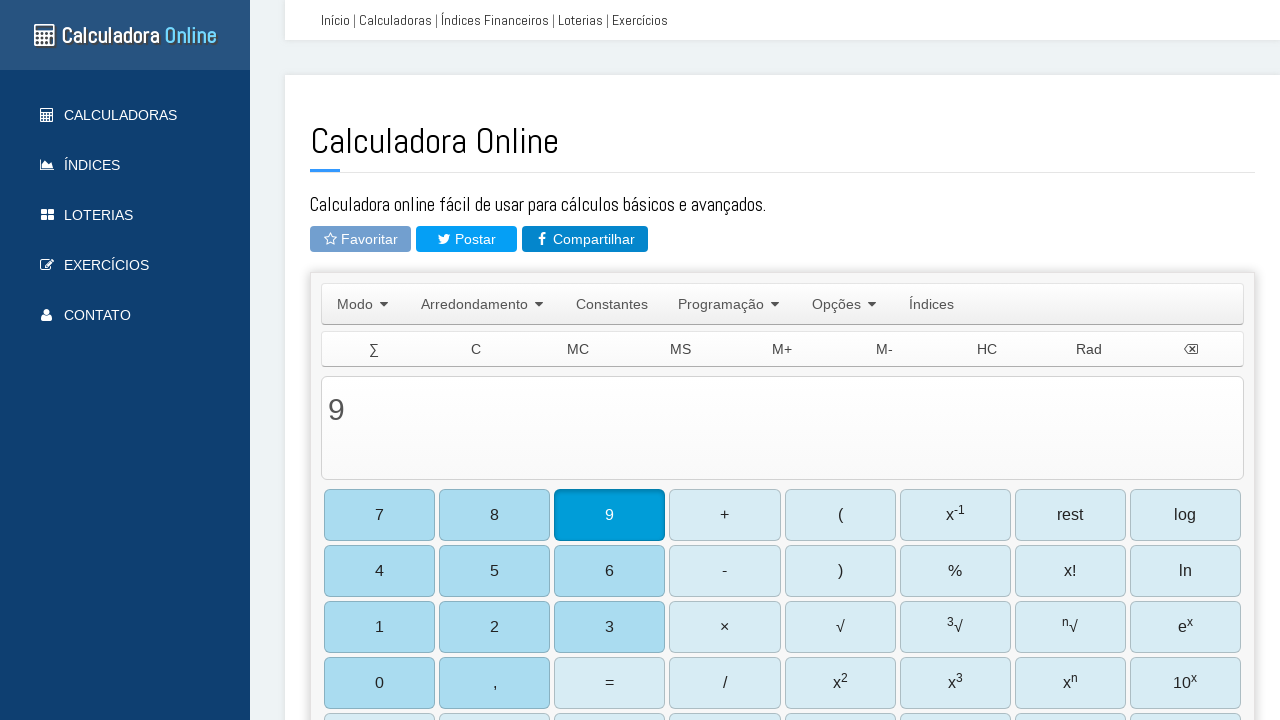

Clicked button 9 (digit 2/5) for large number test at (610, 515) on #b3
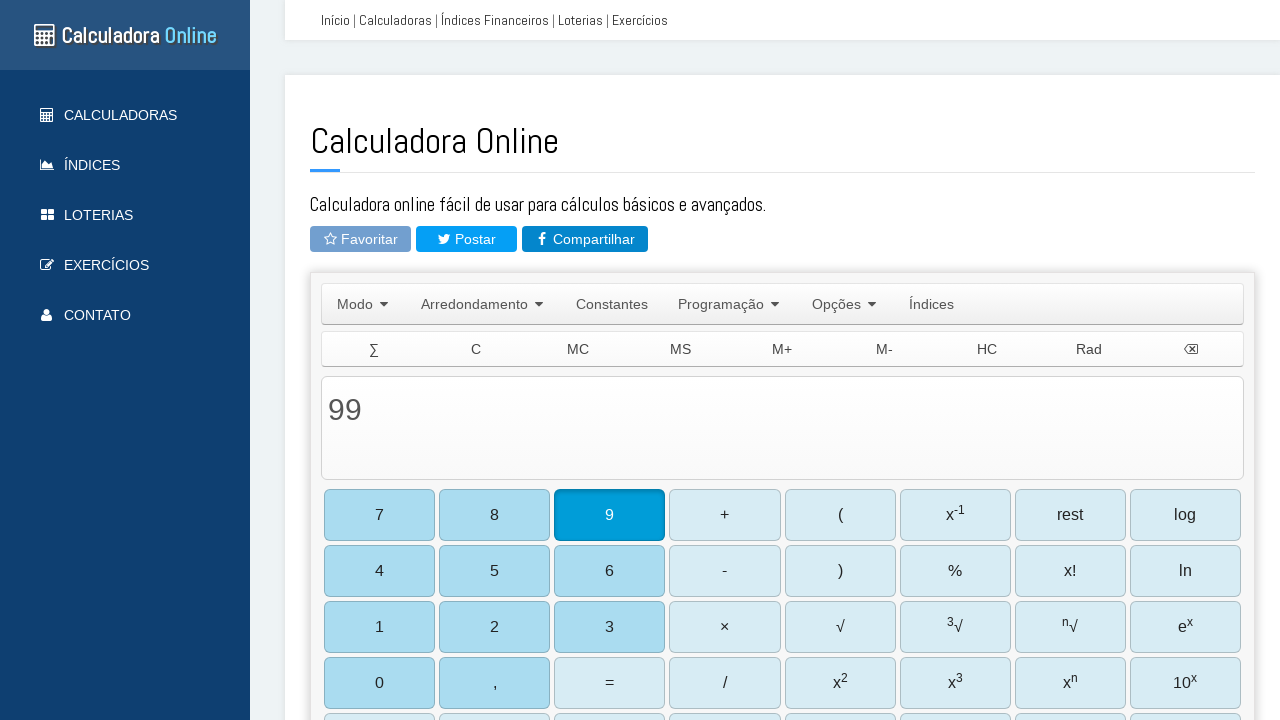

Clicked button 9 (digit 3/5) for large number test at (610, 515) on #b3
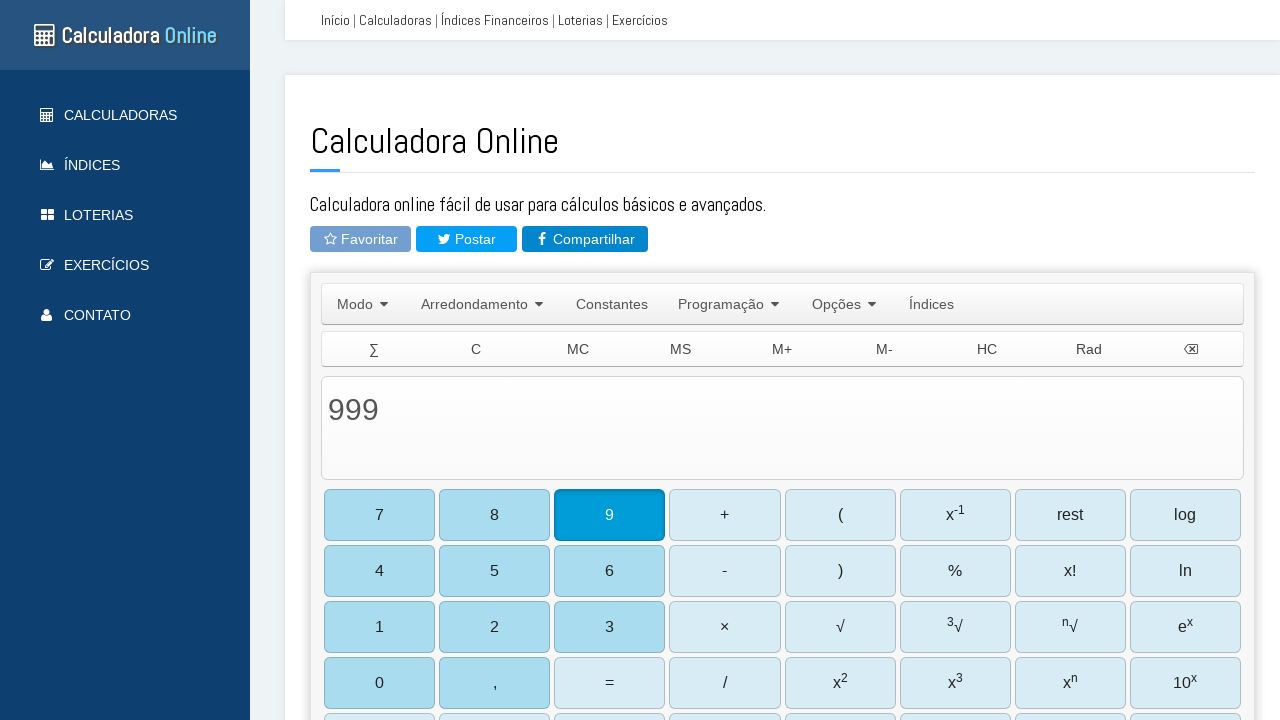

Clicked button 9 (digit 4/5) for large number test at (610, 515) on #b3
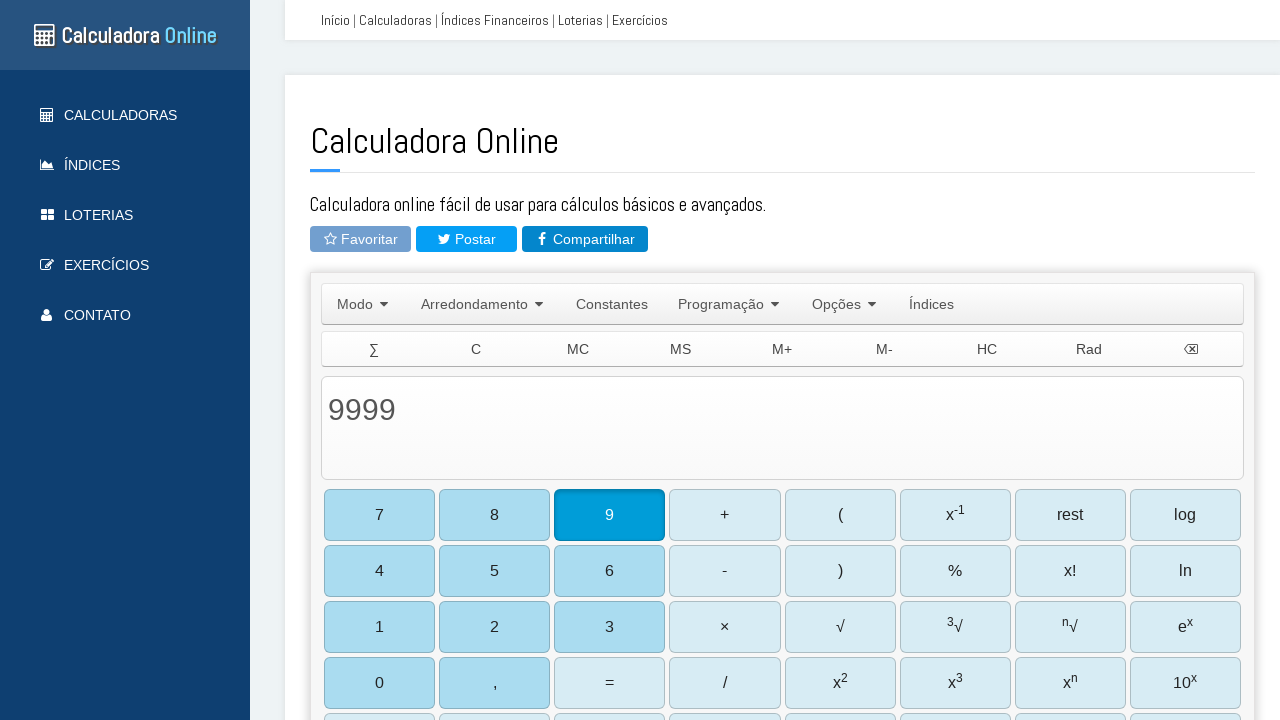

Clicked button 9 (digit 5/5) for large number test at (610, 515) on #b3
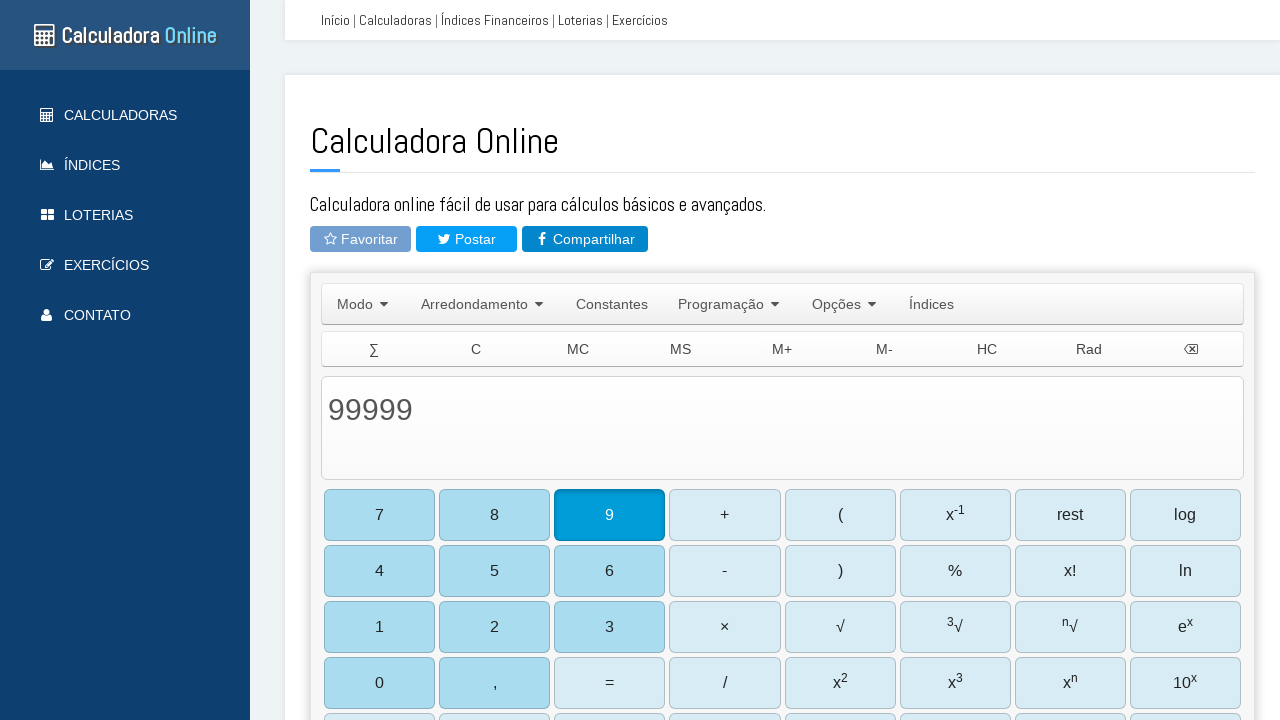

Clicked addition operator button at (725, 515) on #b4
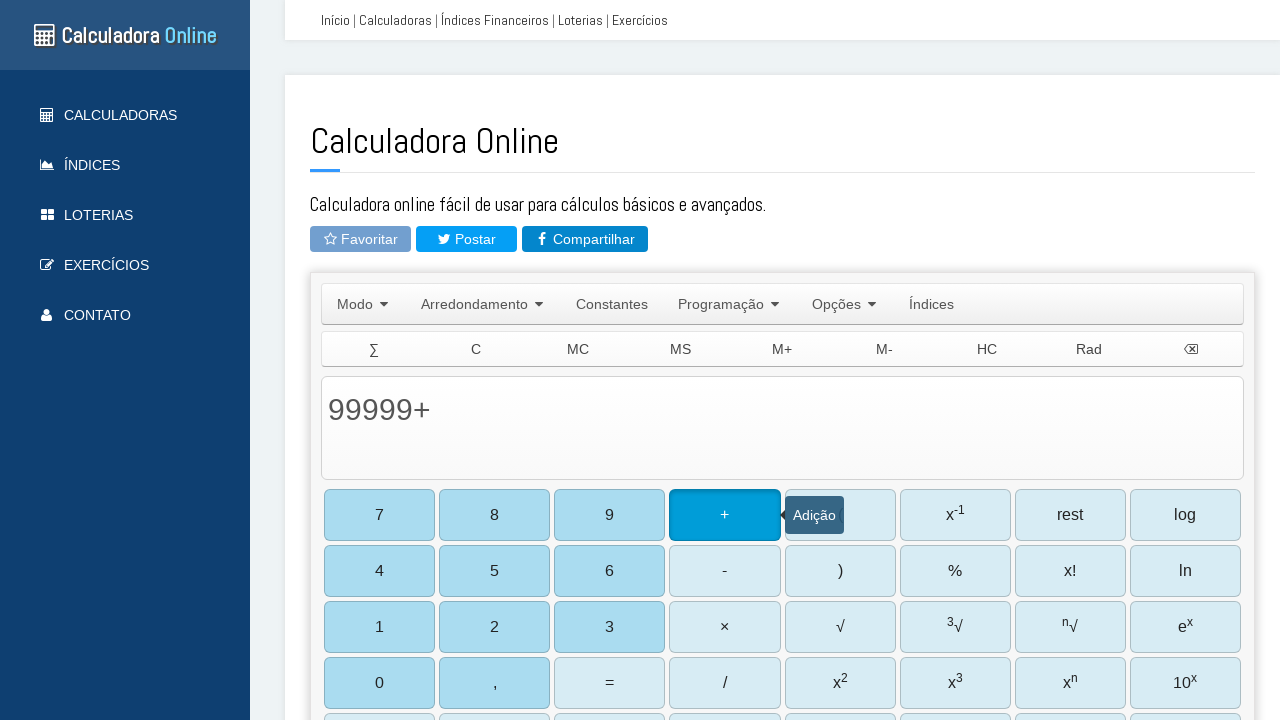

Clicked button 1 (digit 1/5) for large number test at (380, 627) on #b17
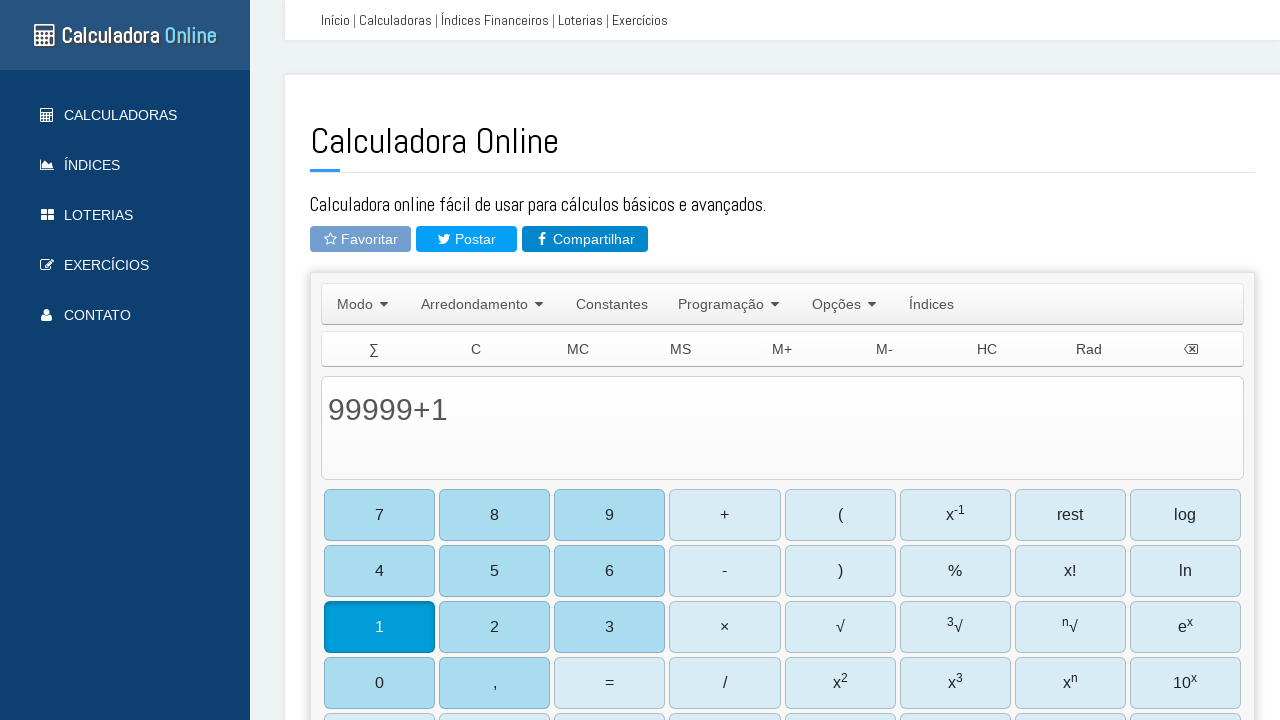

Clicked button 1 (digit 2/5) for large number test at (380, 627) on #b17
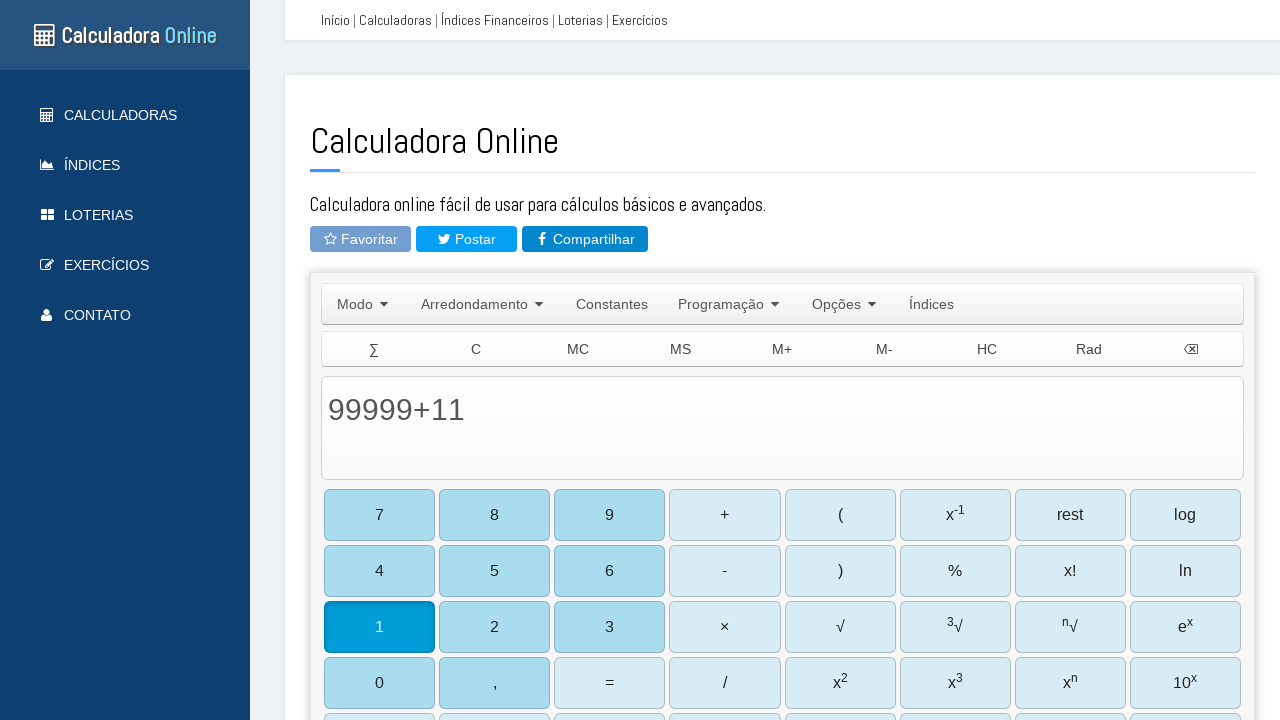

Clicked button 1 (digit 3/5) for large number test at (380, 627) on #b17
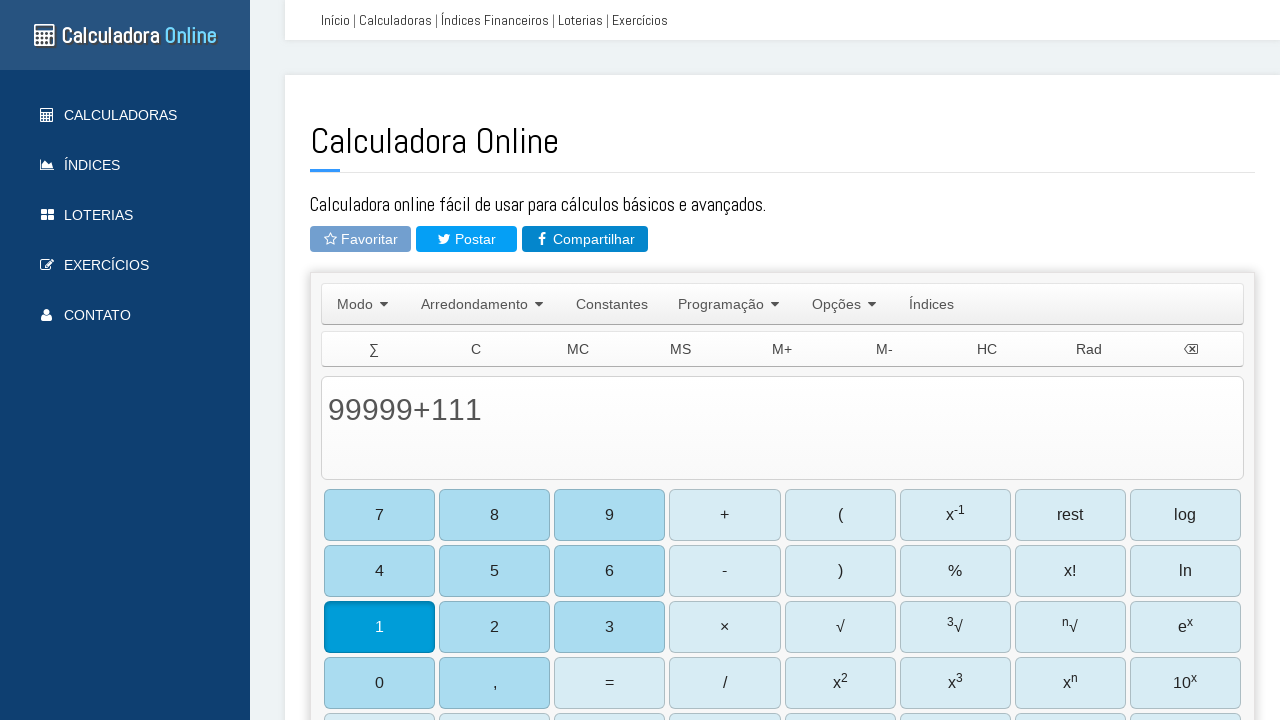

Clicked button 1 (digit 4/5) for large number test at (380, 627) on #b17
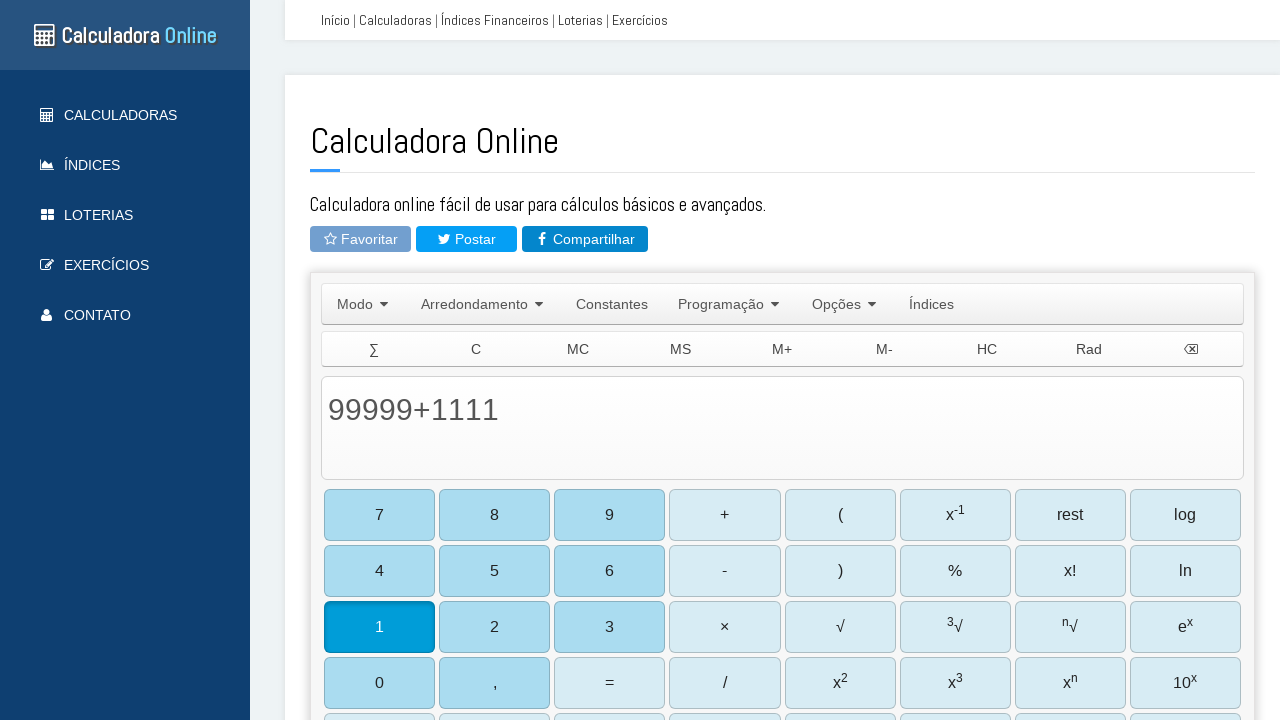

Clicked button 1 (digit 5/5) for large number test at (380, 627) on #b17
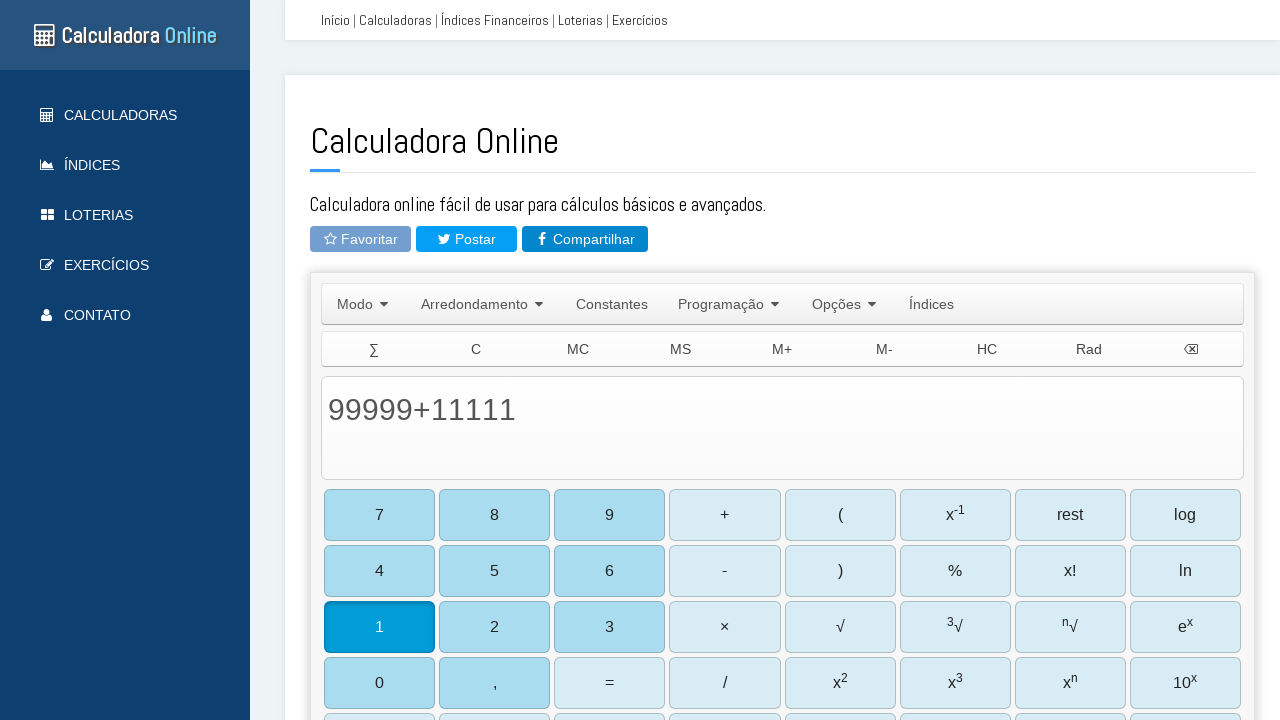

Verified large number addition result: 99999 + 11111 = 111110
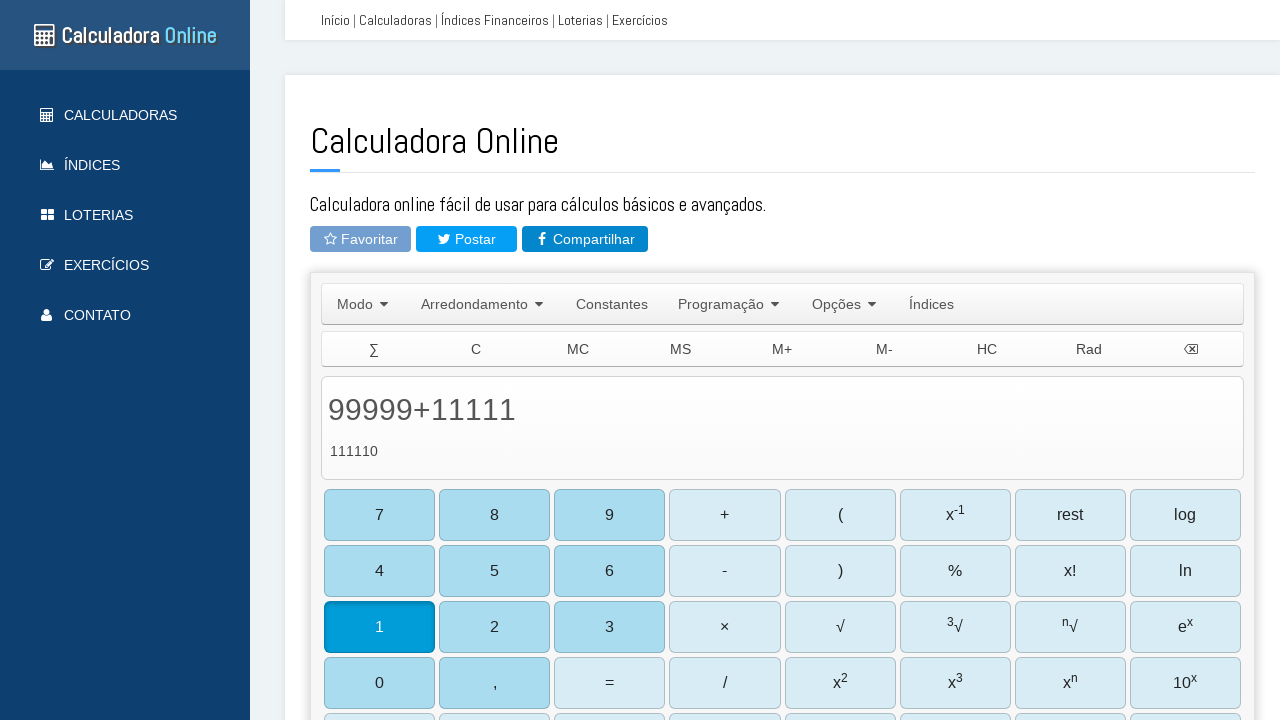

Cleared calculator display at (476, 349) on td[onclick*='limpa()']
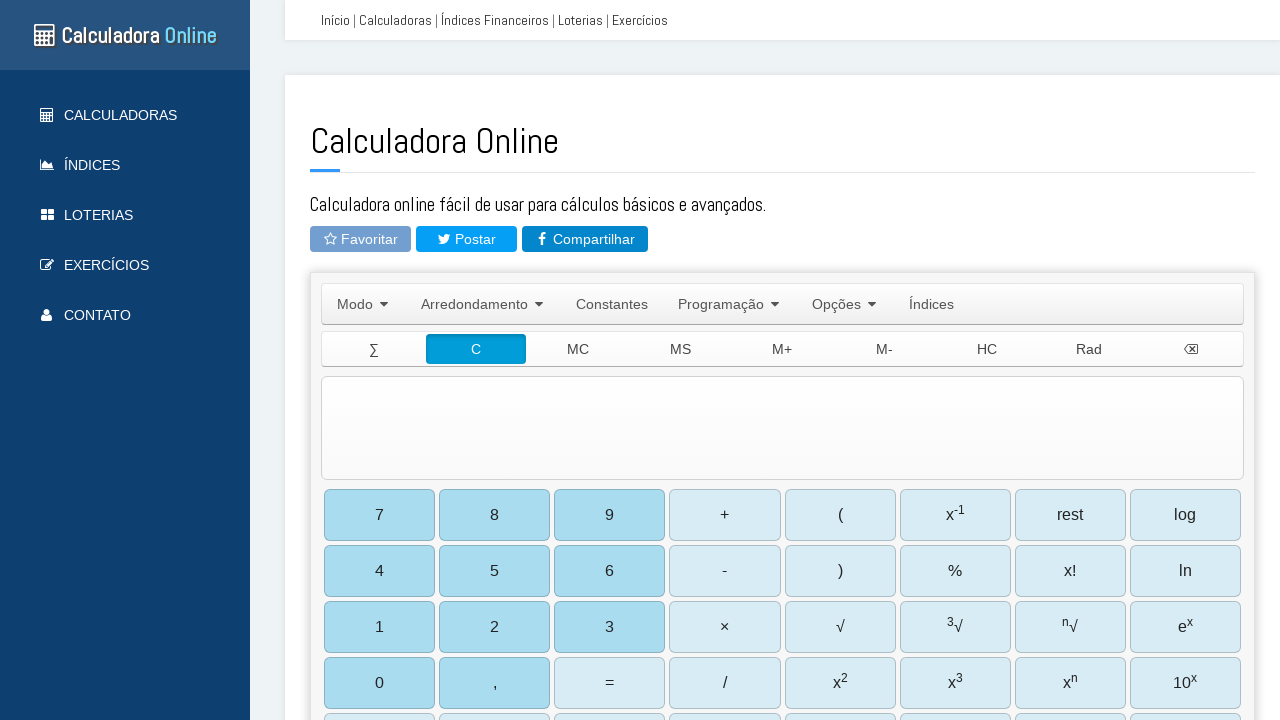

Clicked button 8 for subtraction test at (495, 515) on #b2
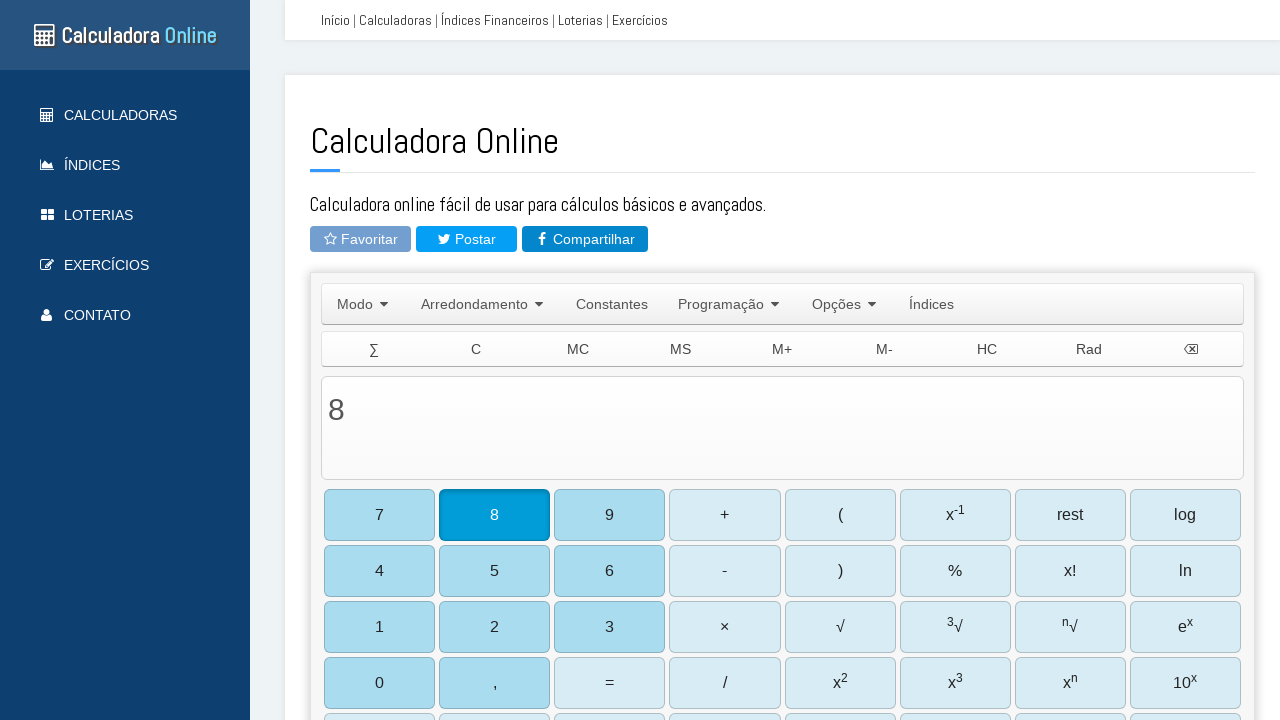

Clicked subtraction operator button at (725, 571) on #b12
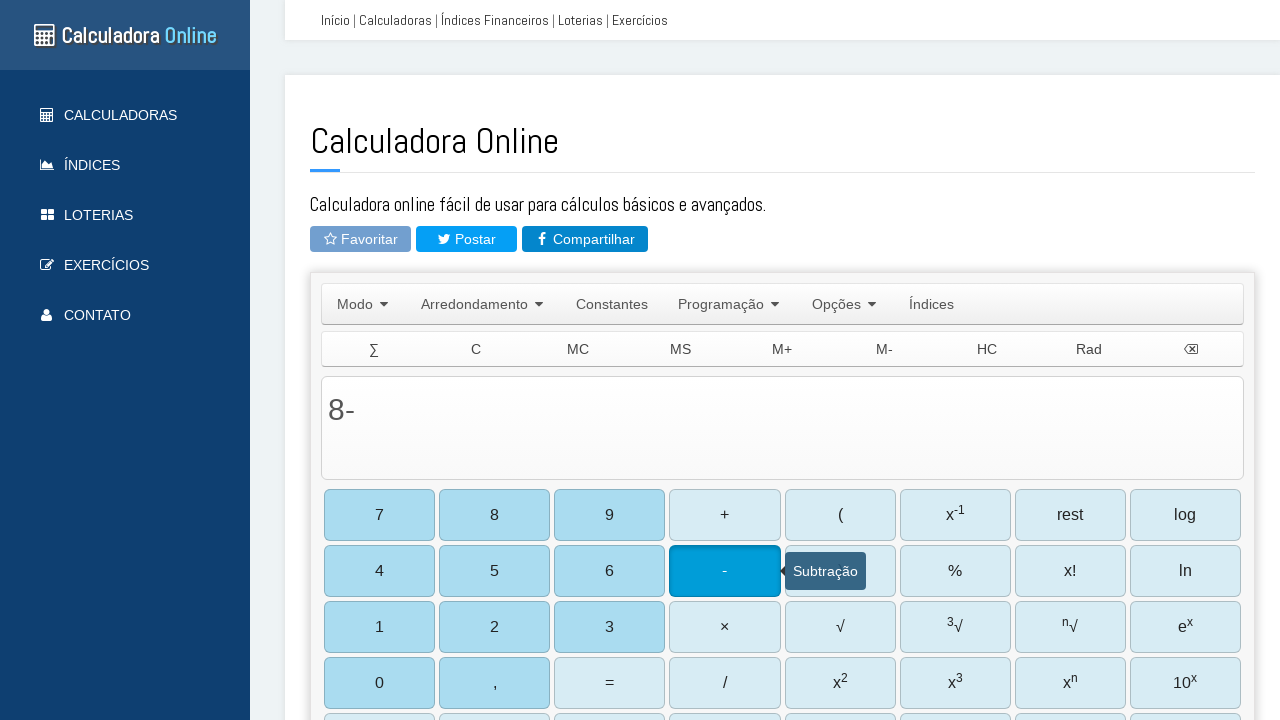

Clicked button 3 to complete 8 - 3 at (610, 627) on #b19
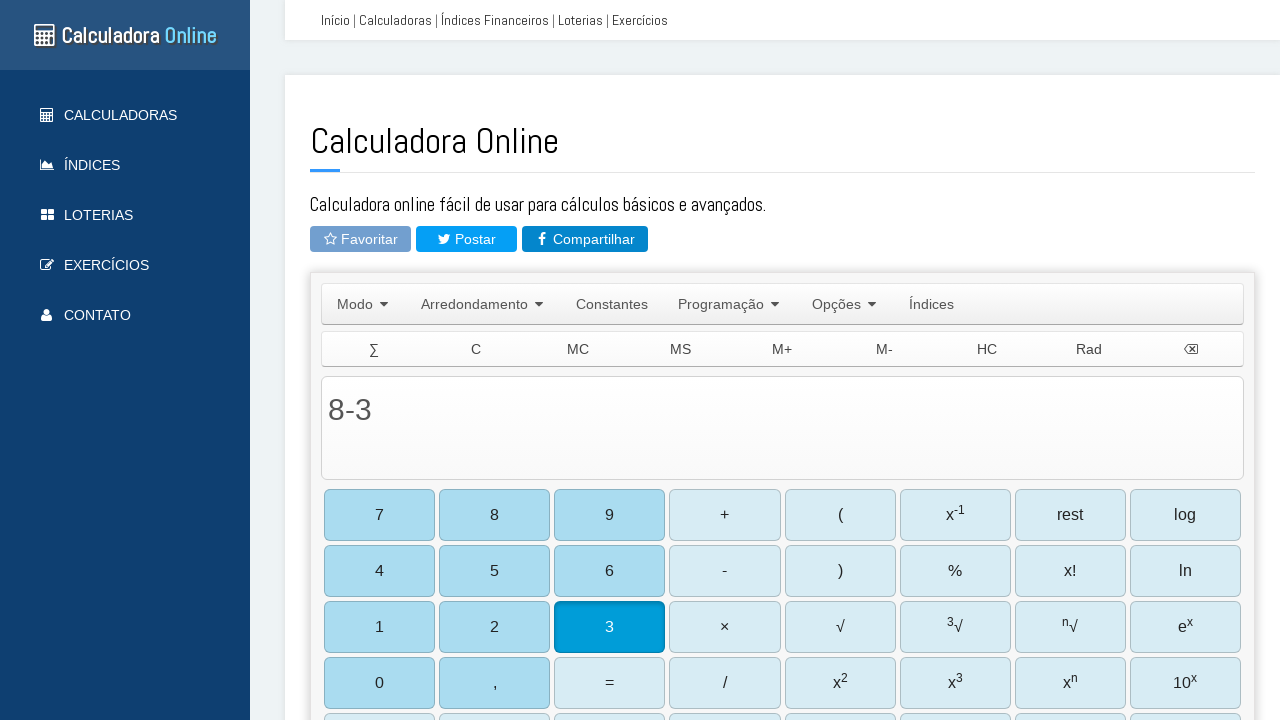

Verified subtraction result: 8 - 3 = 5
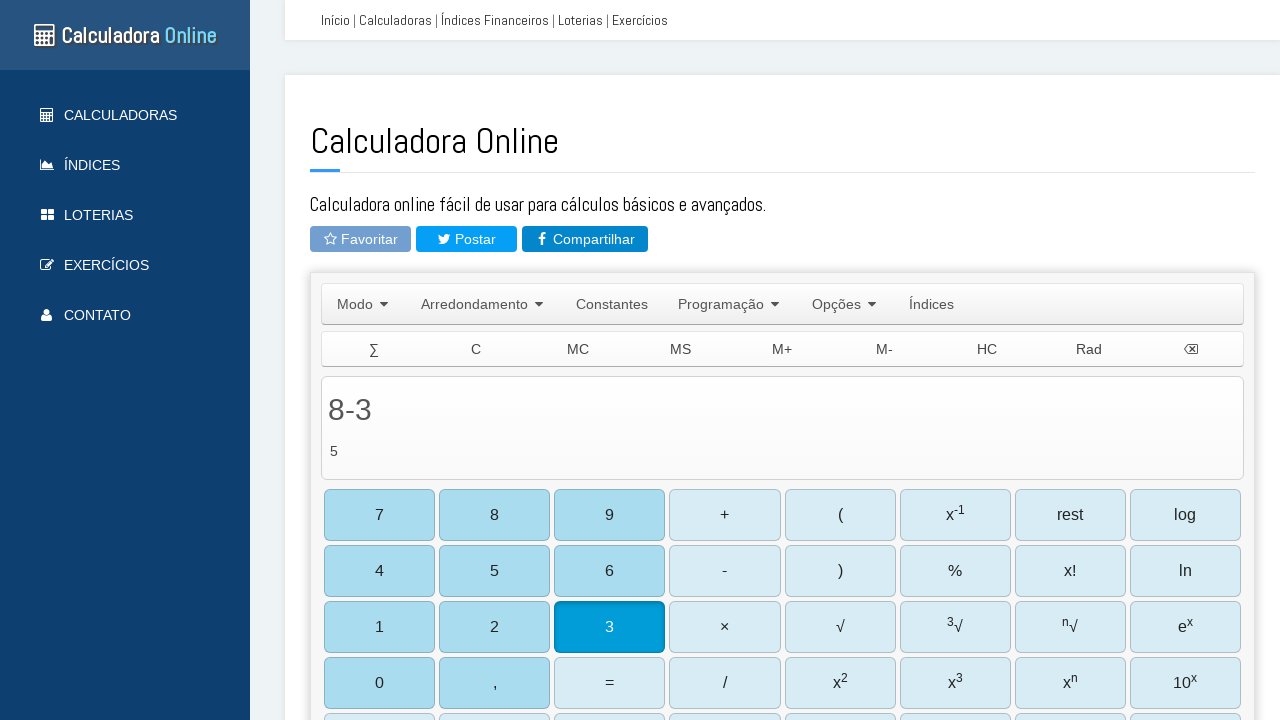

Cleared calculator display at (476, 349) on td[onclick*='limpa()']
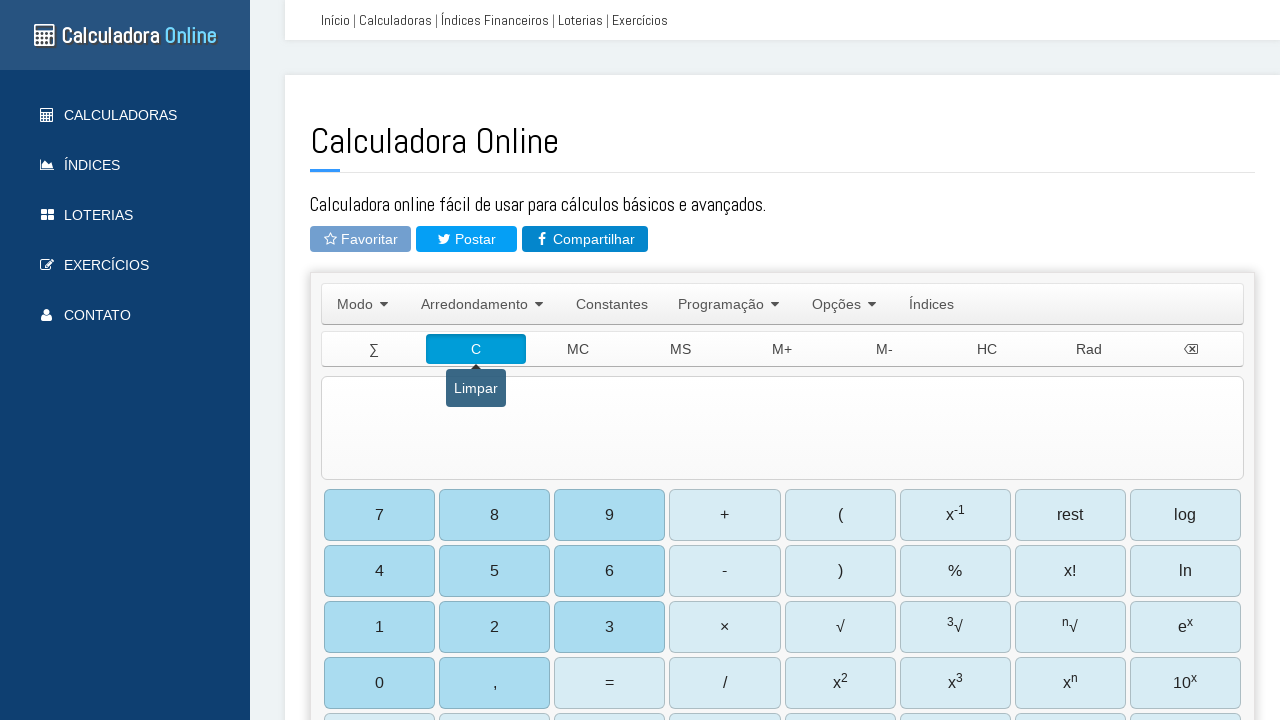

Clicked button 6 for multiplication test at (610, 571) on #b11
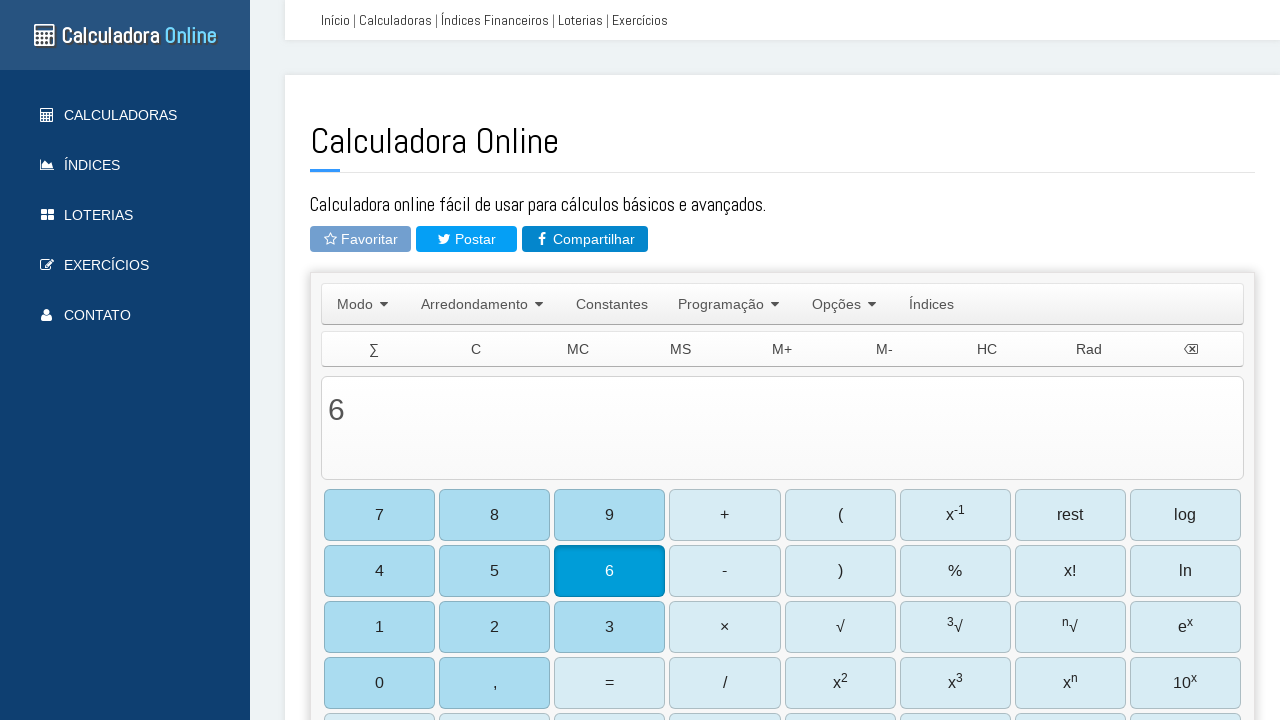

Clicked multiplication operator button at (725, 627) on #b20
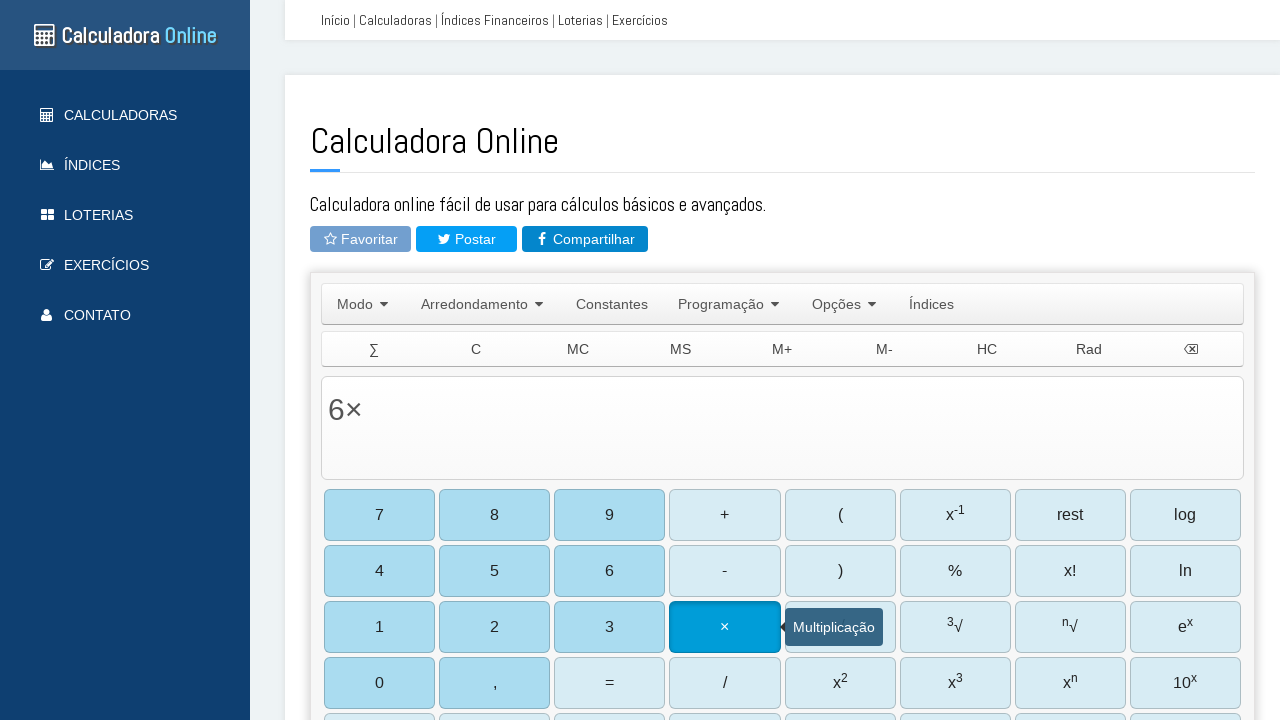

Clicked button 7 to complete 6 * 7 at (380, 515) on #b1
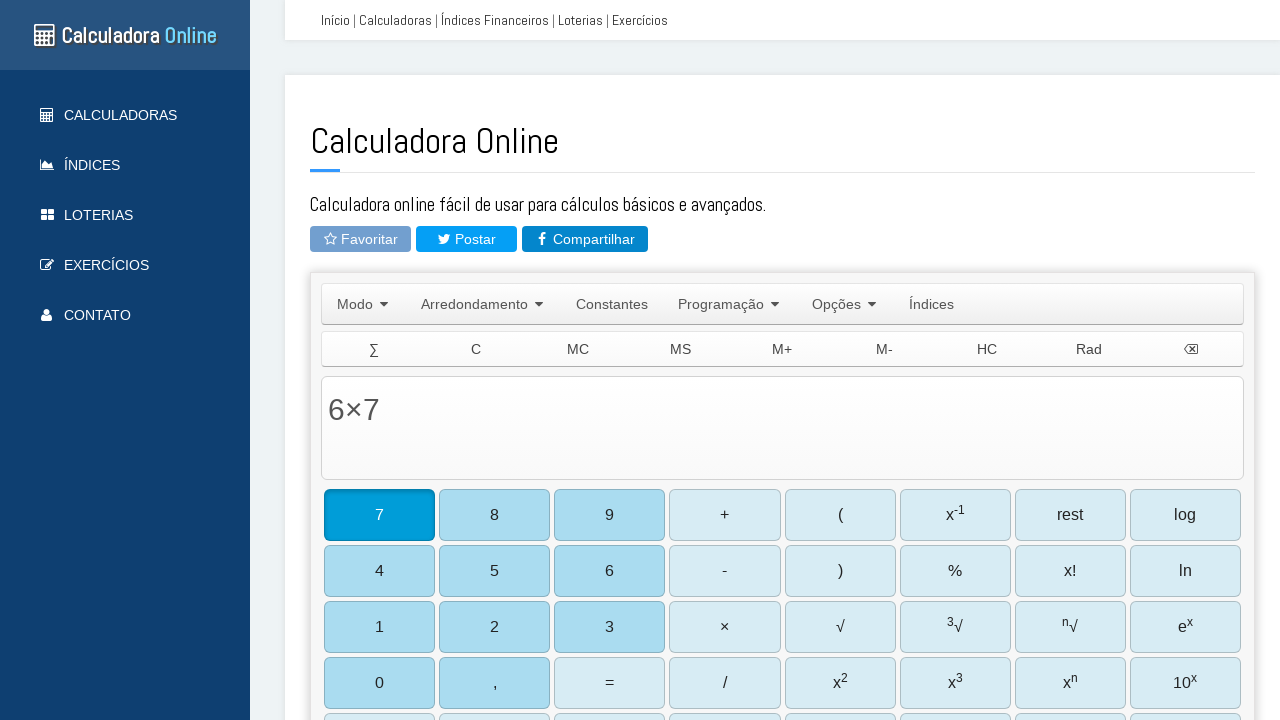

Verified multiplication result: 6 * 7 = 42
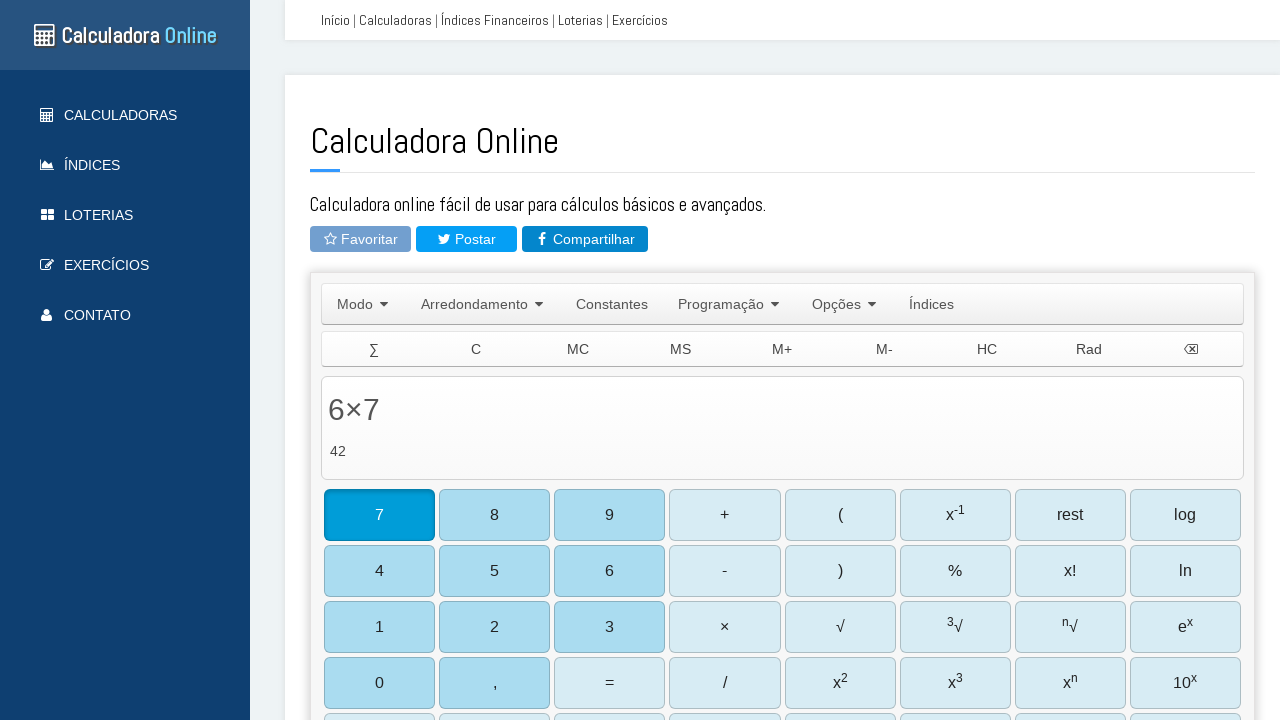

Cleared calculator display at (476, 349) on td[onclick*='limpa()']
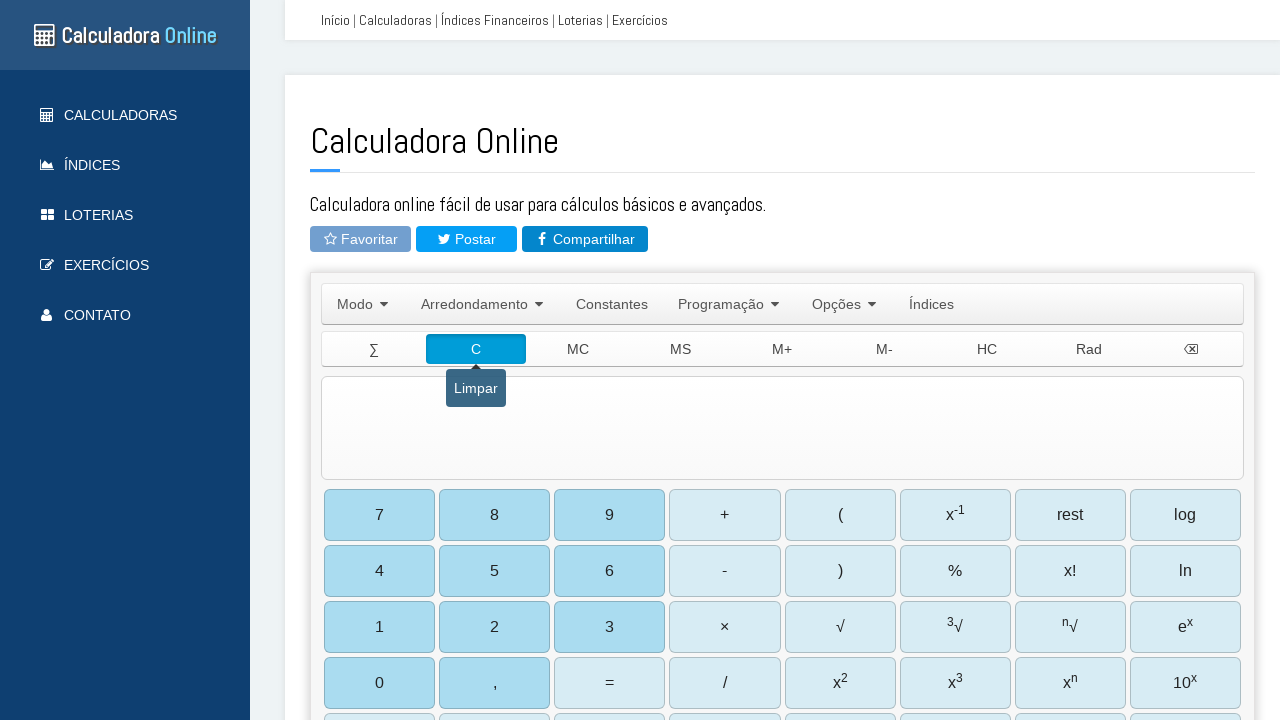

Clicked button 9 for division by zero test at (610, 515) on #b3
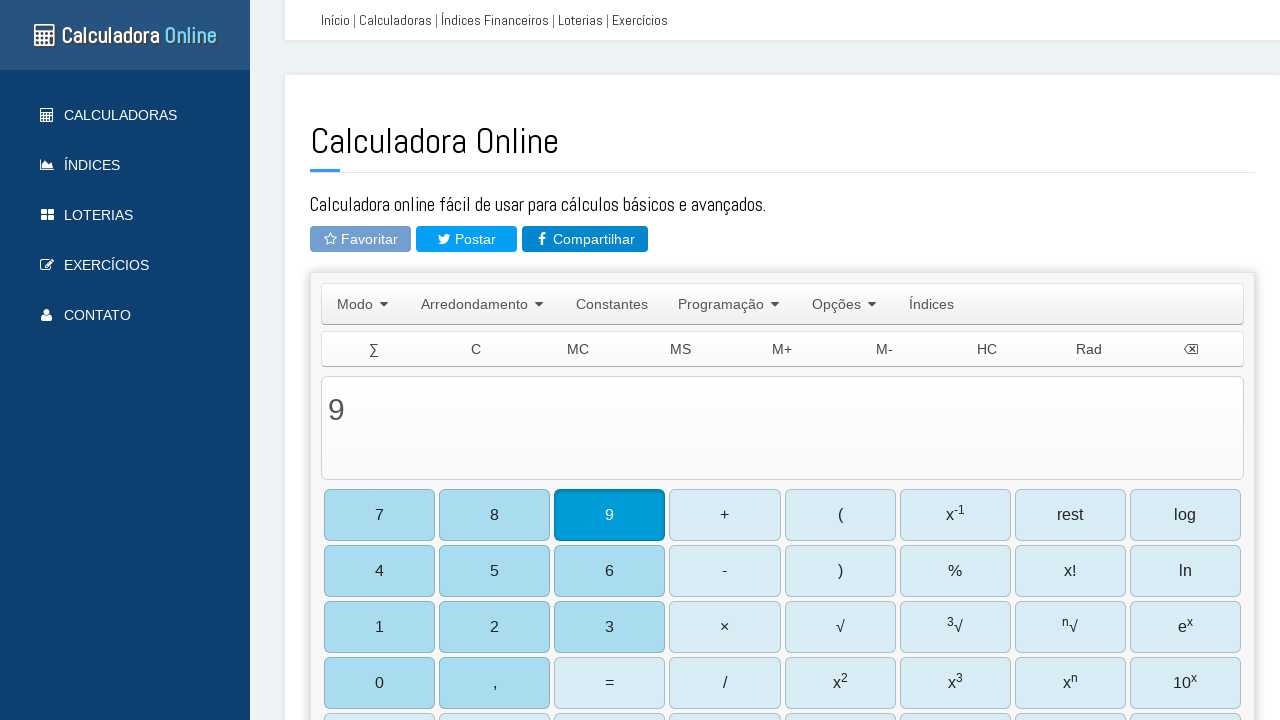

Clicked division operator button at (725, 683) on #b28
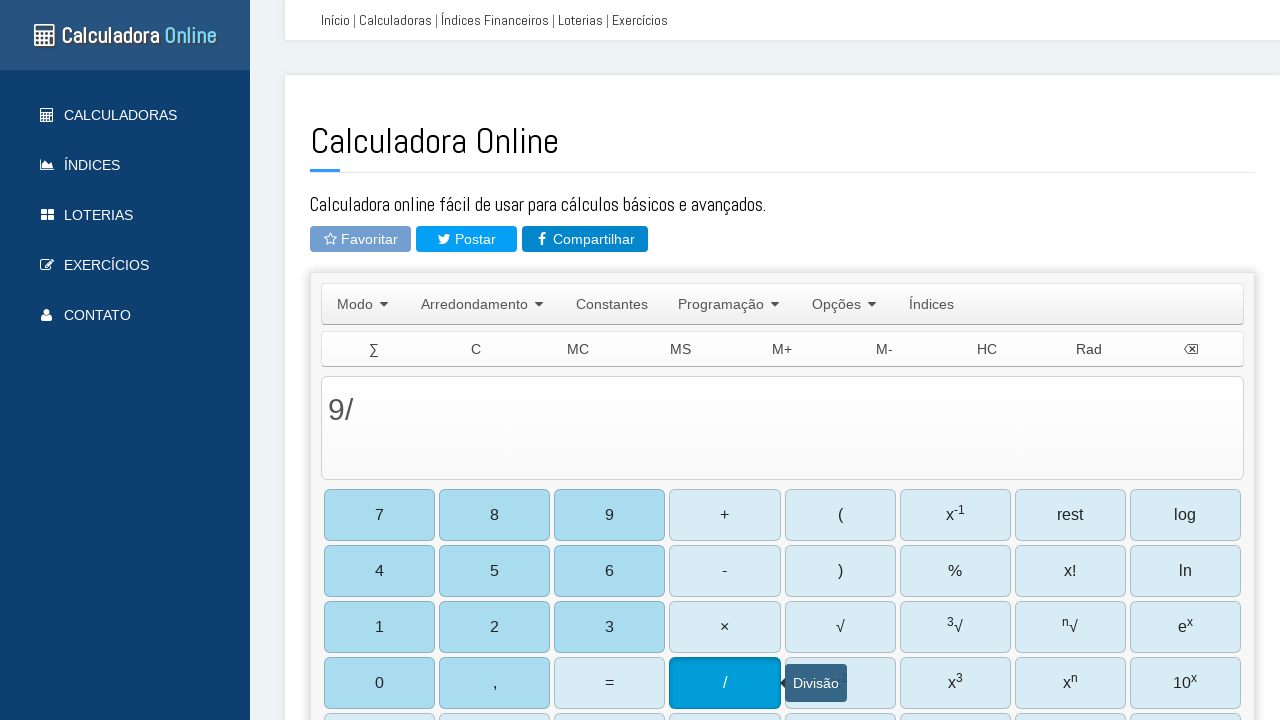

Clicked button 0 to complete 9 / 0 at (380, 683) on #b25
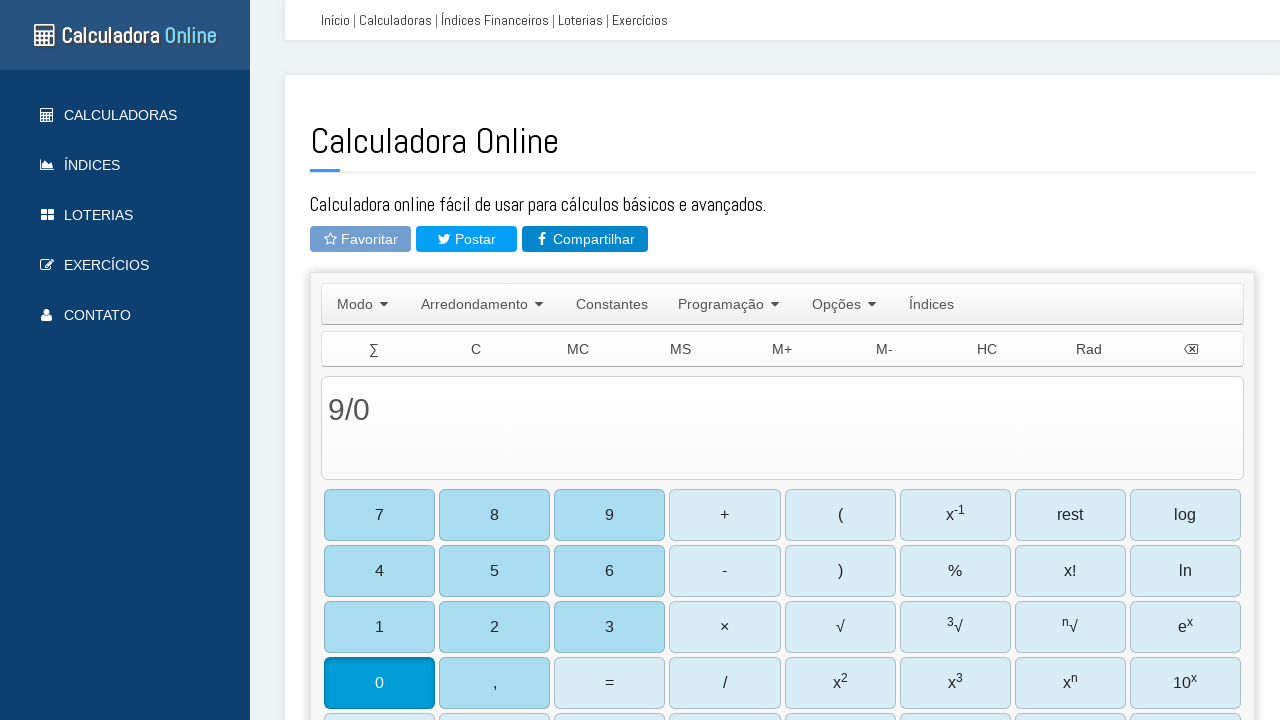

Verified division by zero result: 9 / 0 = Infinity
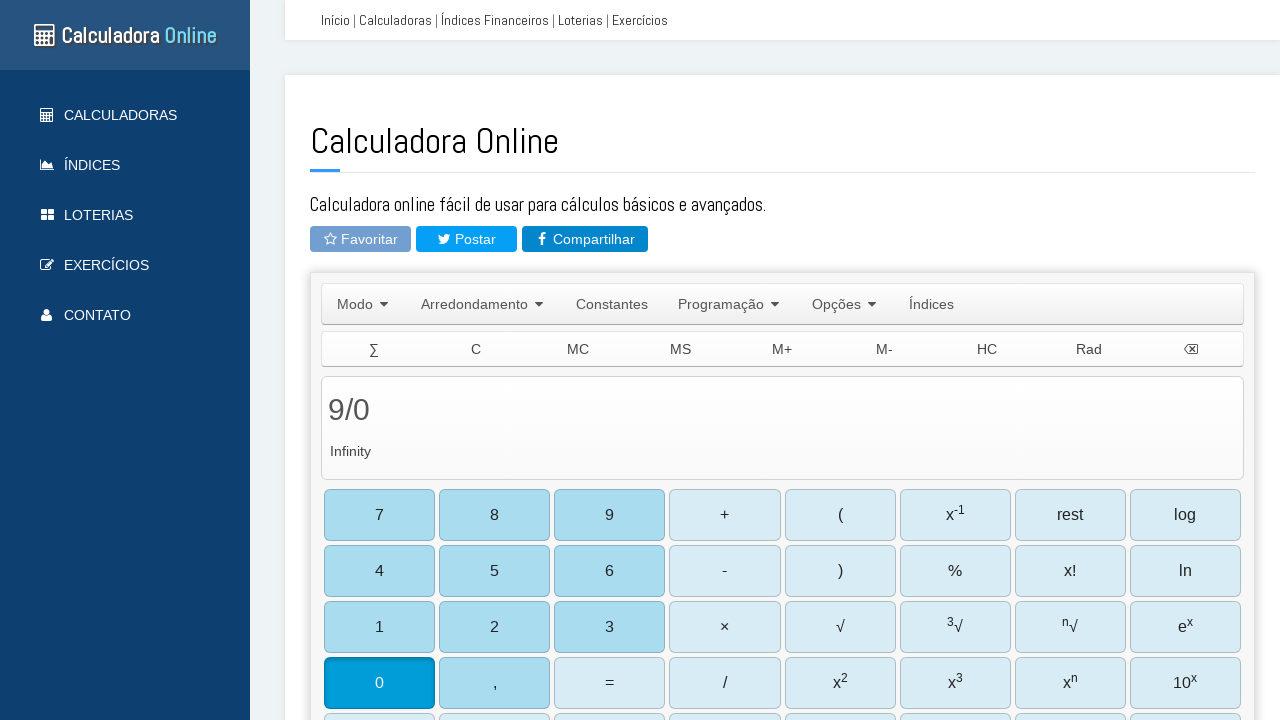

Cleared calculator display at (476, 349) on td[onclick*='limpa()']
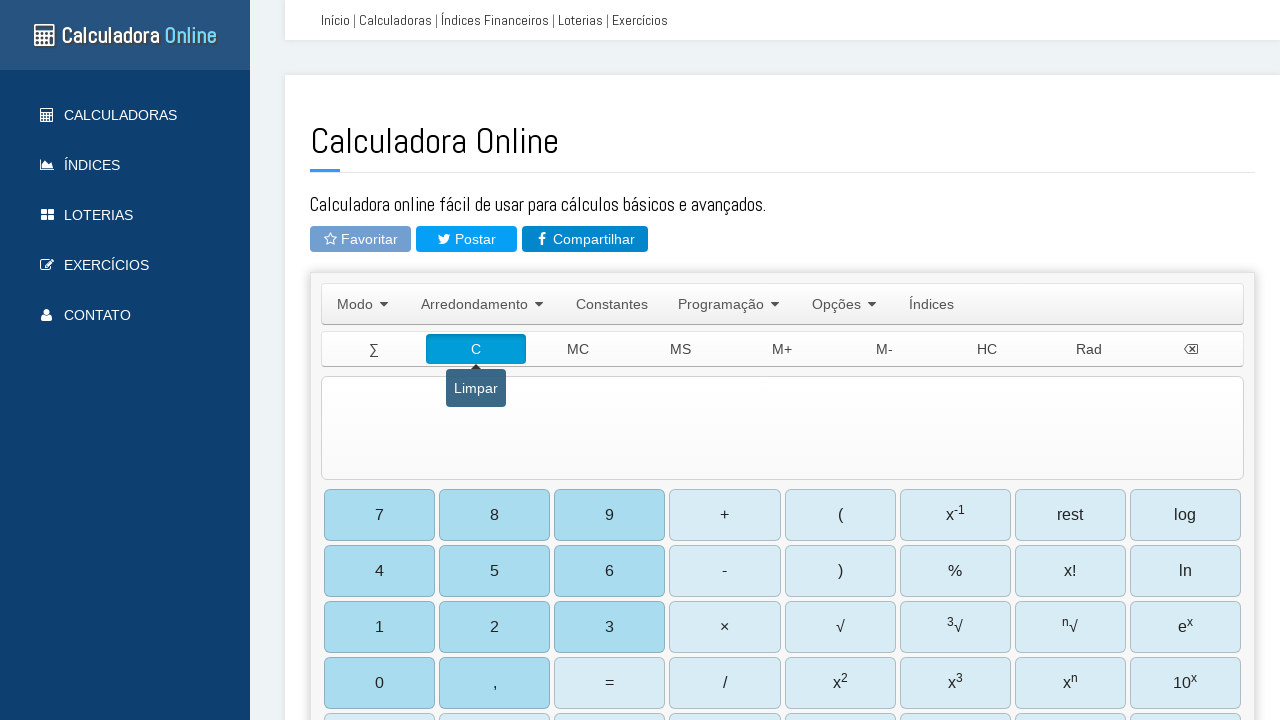

Clicked button 3 for division with divisor < dividend test at (610, 627) on #b19
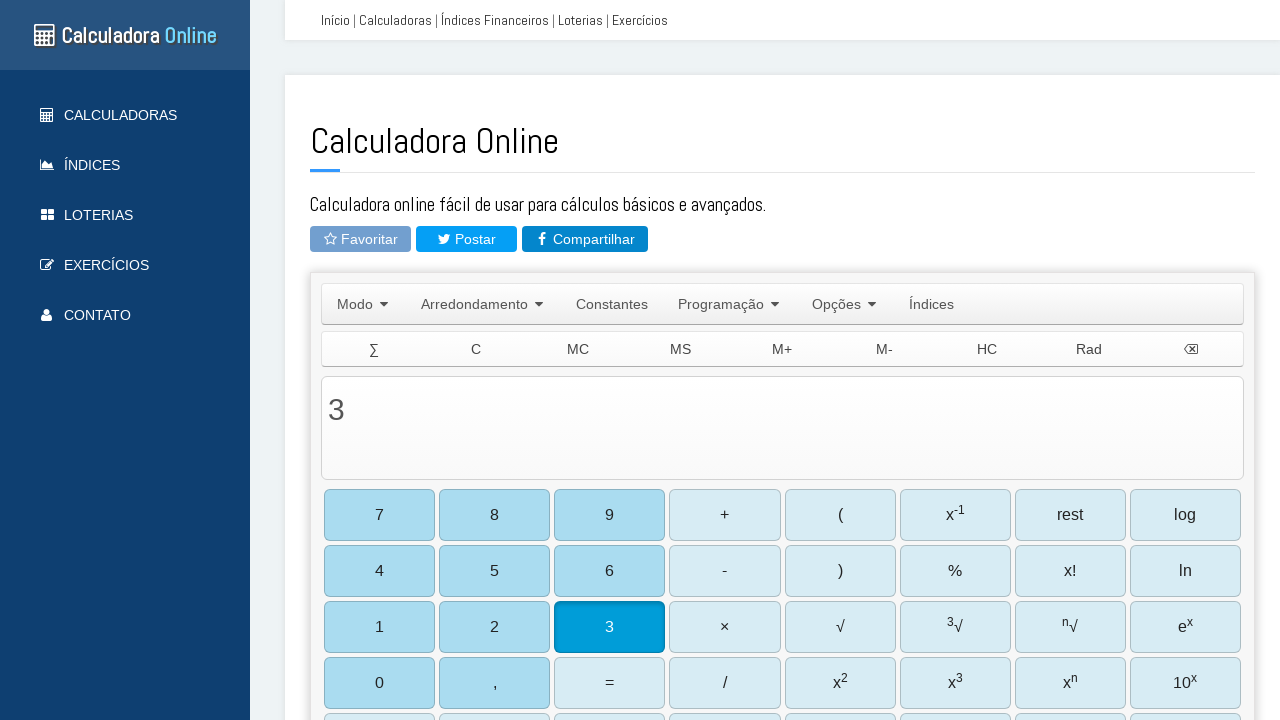

Clicked division operator button at (725, 683) on #b28
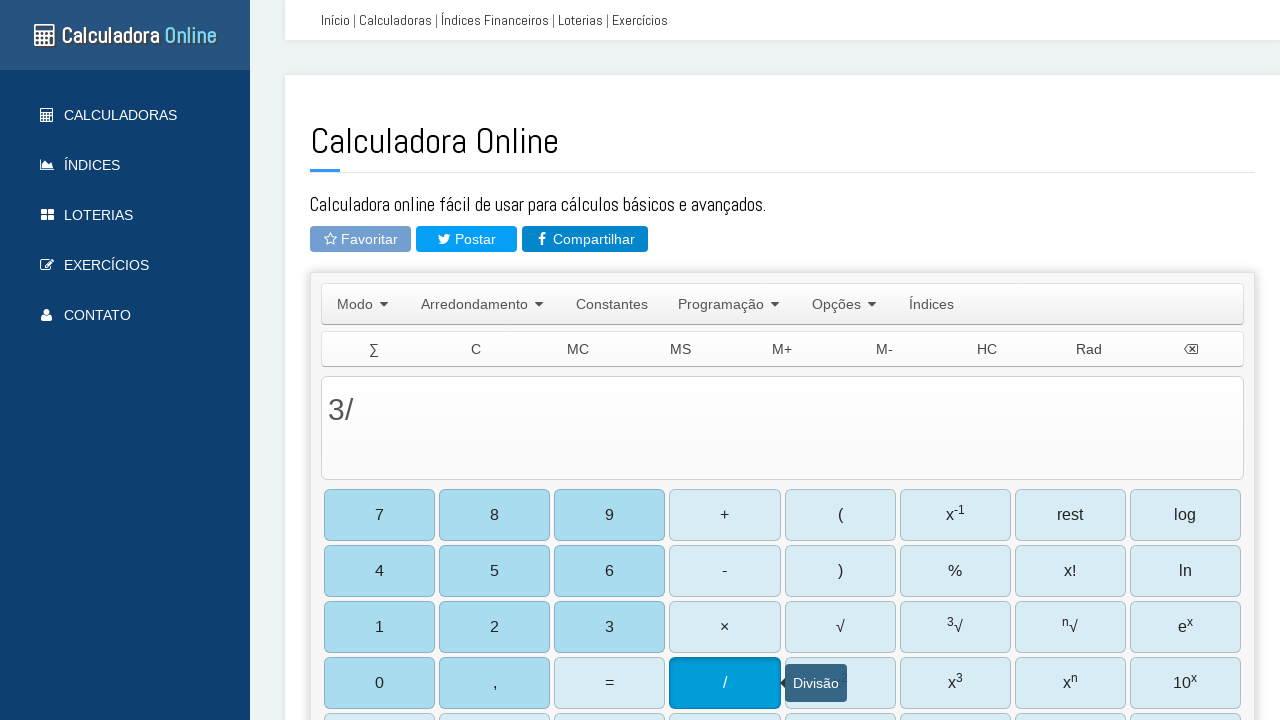

Clicked button 9 to complete 3 / 9 at (610, 515) on #b3
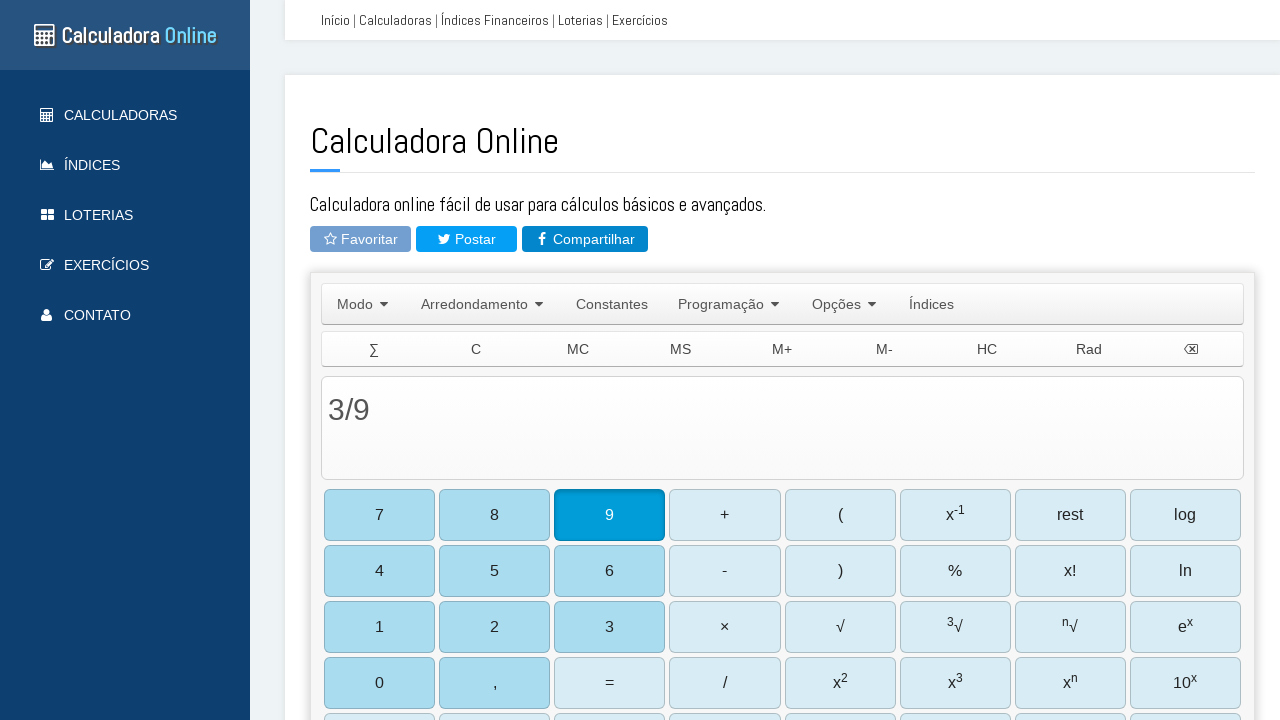

Verified decimal division result: 3 / 9 = 0,3333333333333333
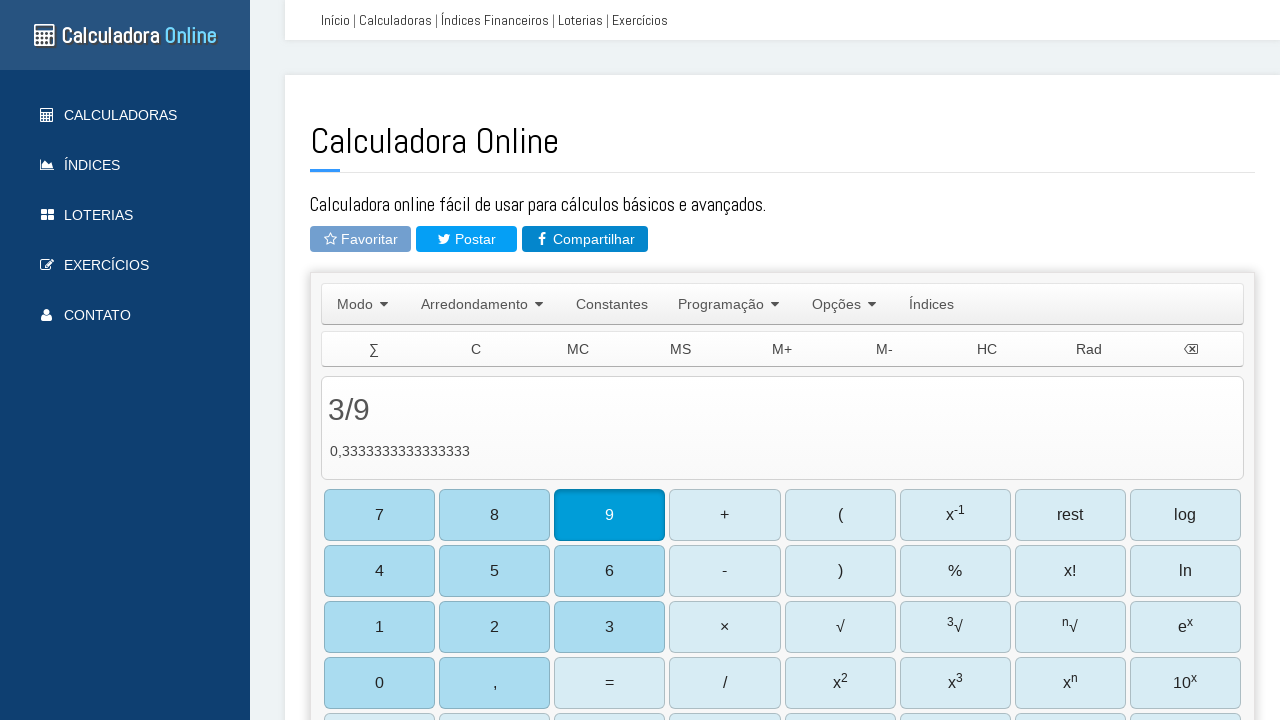

Cleared calculator display at (476, 349) on td[onclick*='limpa()']
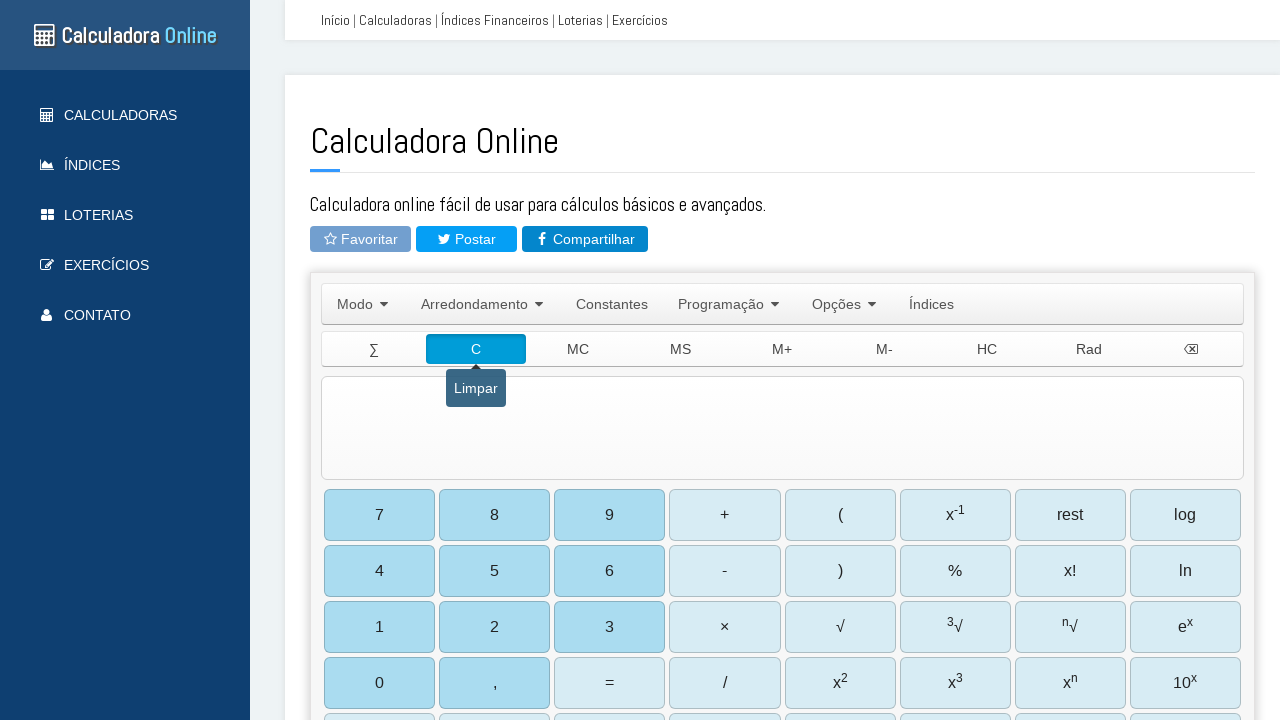

Clicked button 2 for clear display verification test at (495, 627) on #b18
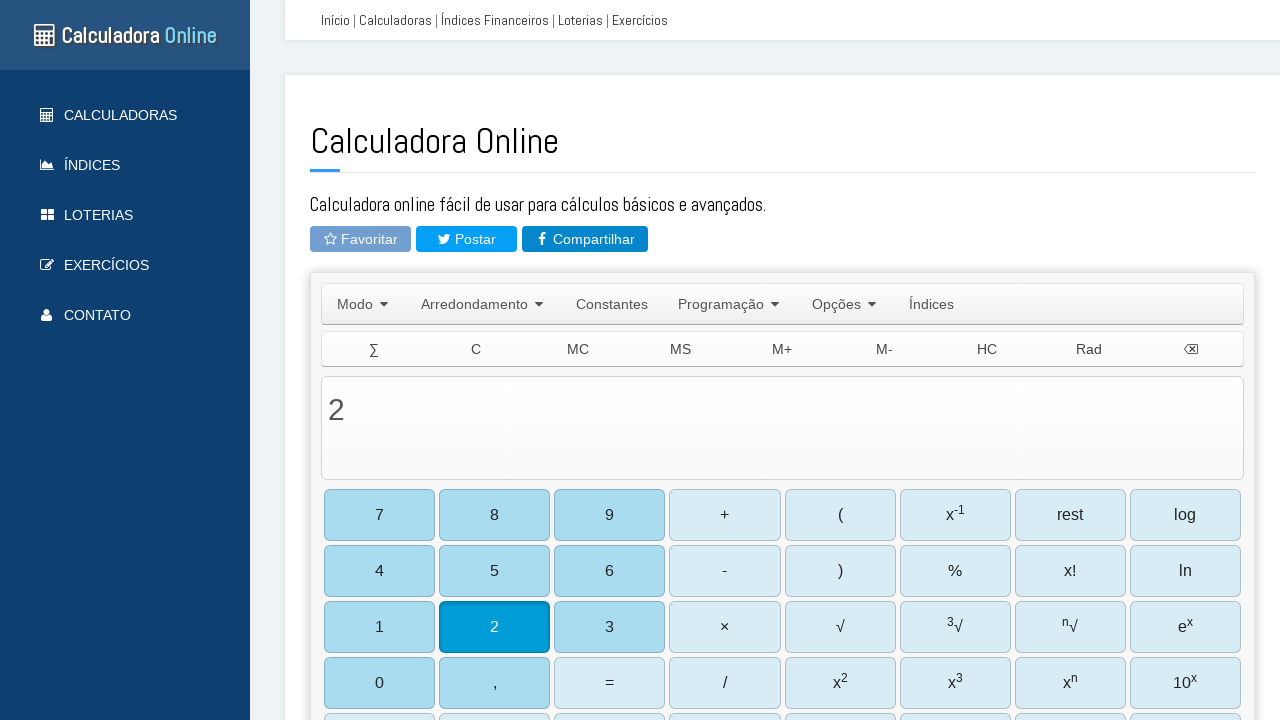

Clicked clear button to verify display is cleared at (476, 349) on td[onclick*='limpa()']
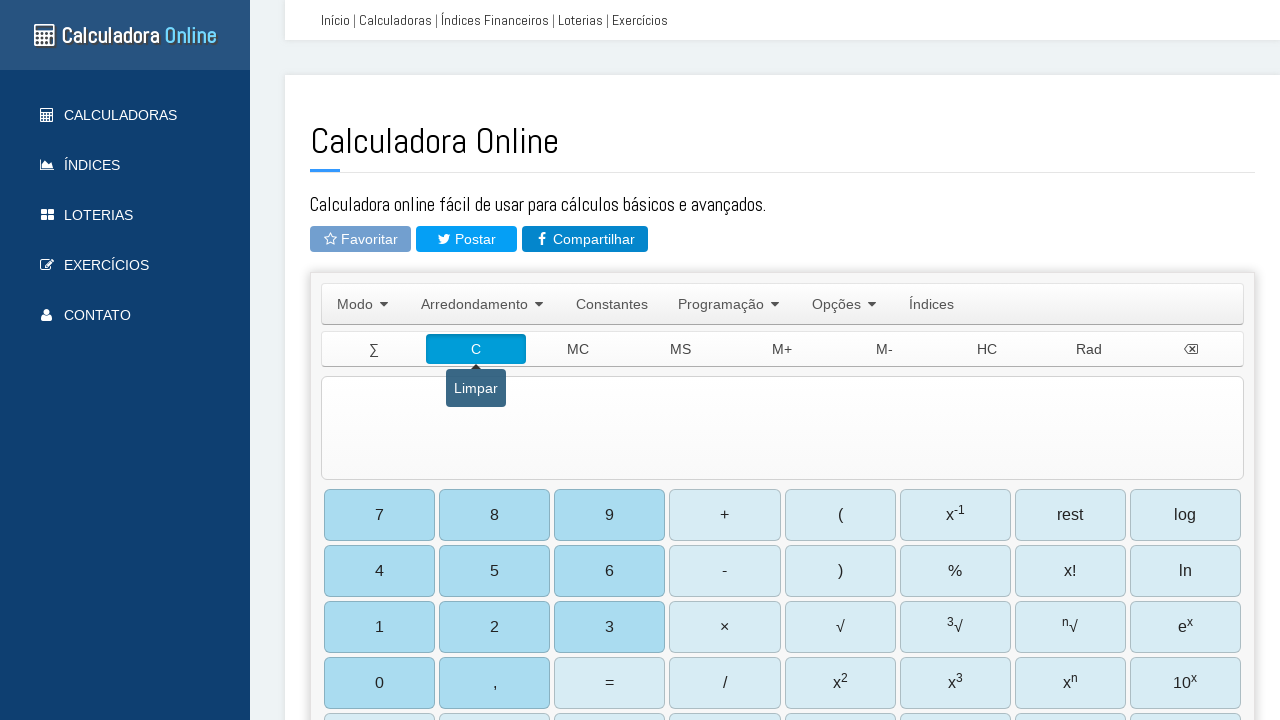

Verified display input field is present and cleared
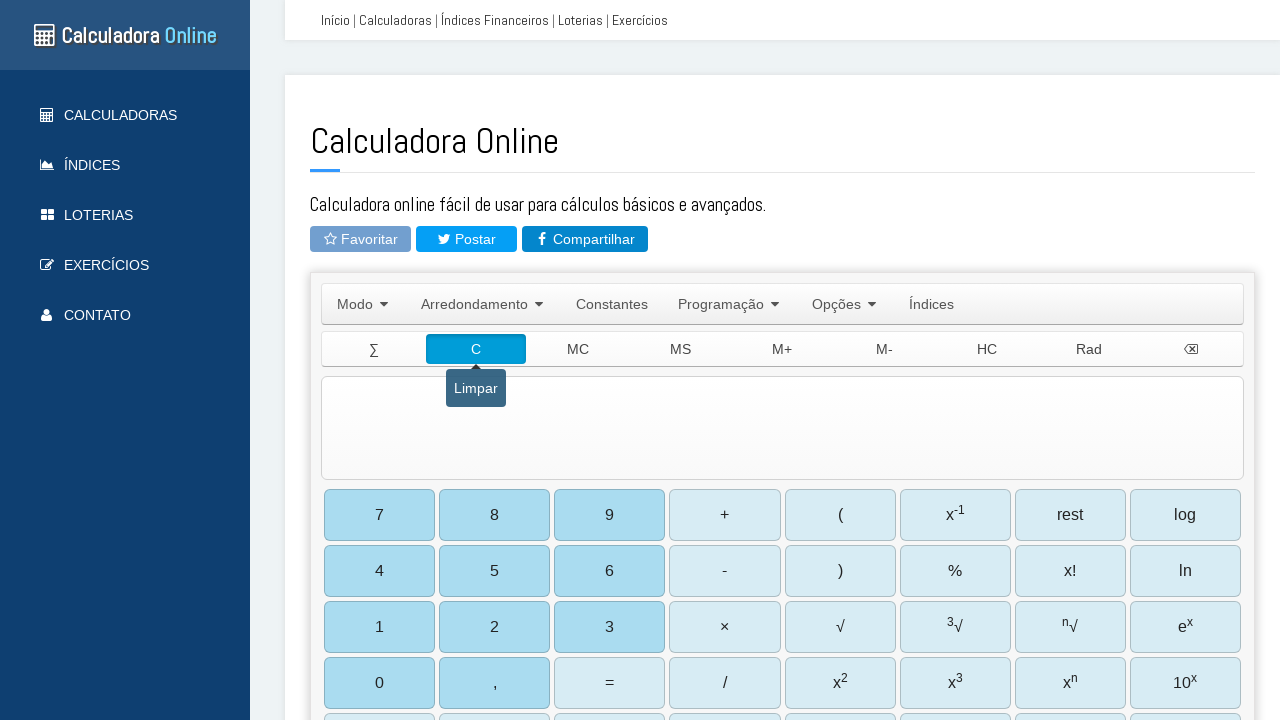

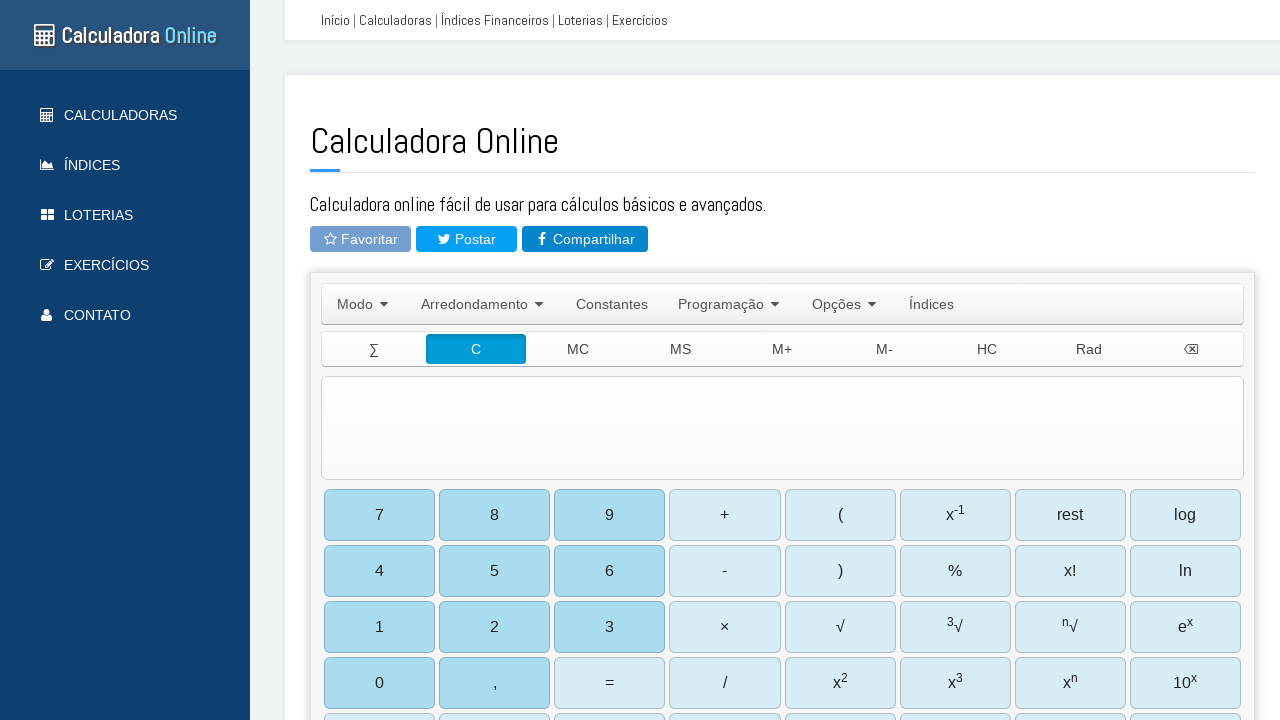